Tests jQuery UI datepicker functionality by navigating to a future date (May 11, 2027) using the calendar navigation controls and date selection

Starting URL: https://jqueryui.com/datepicker

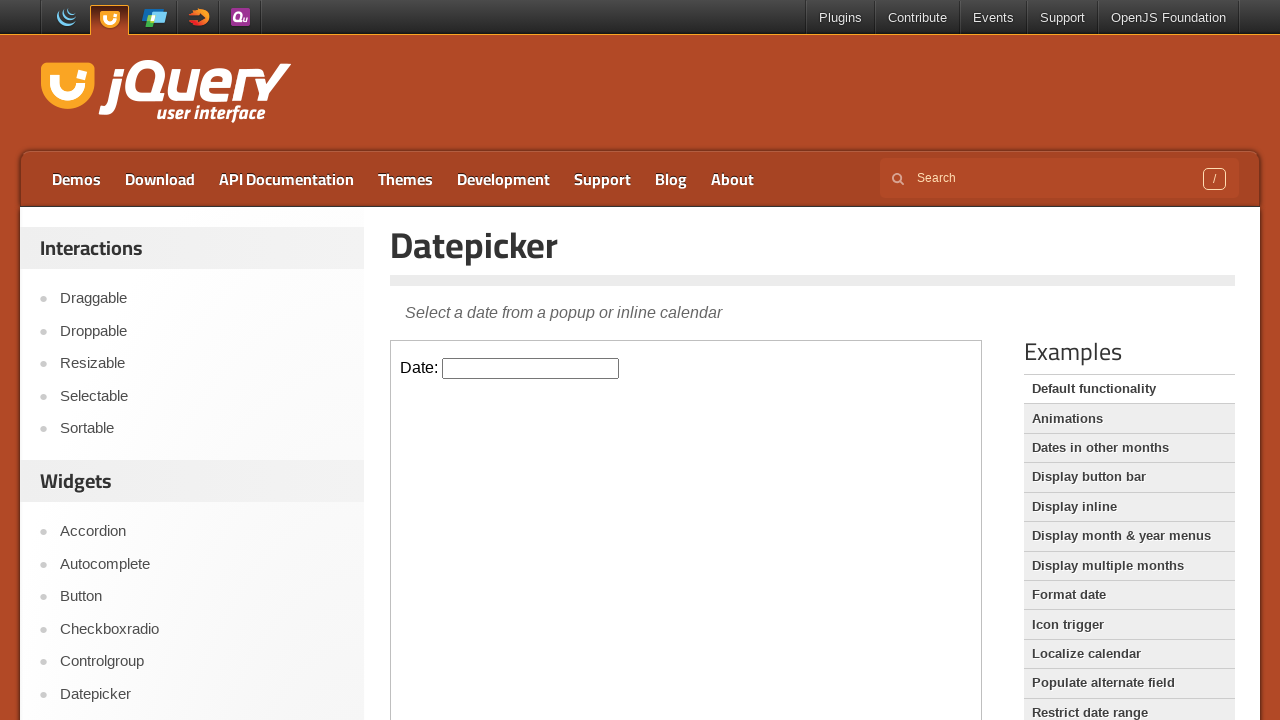

Located the iframe containing the datepicker
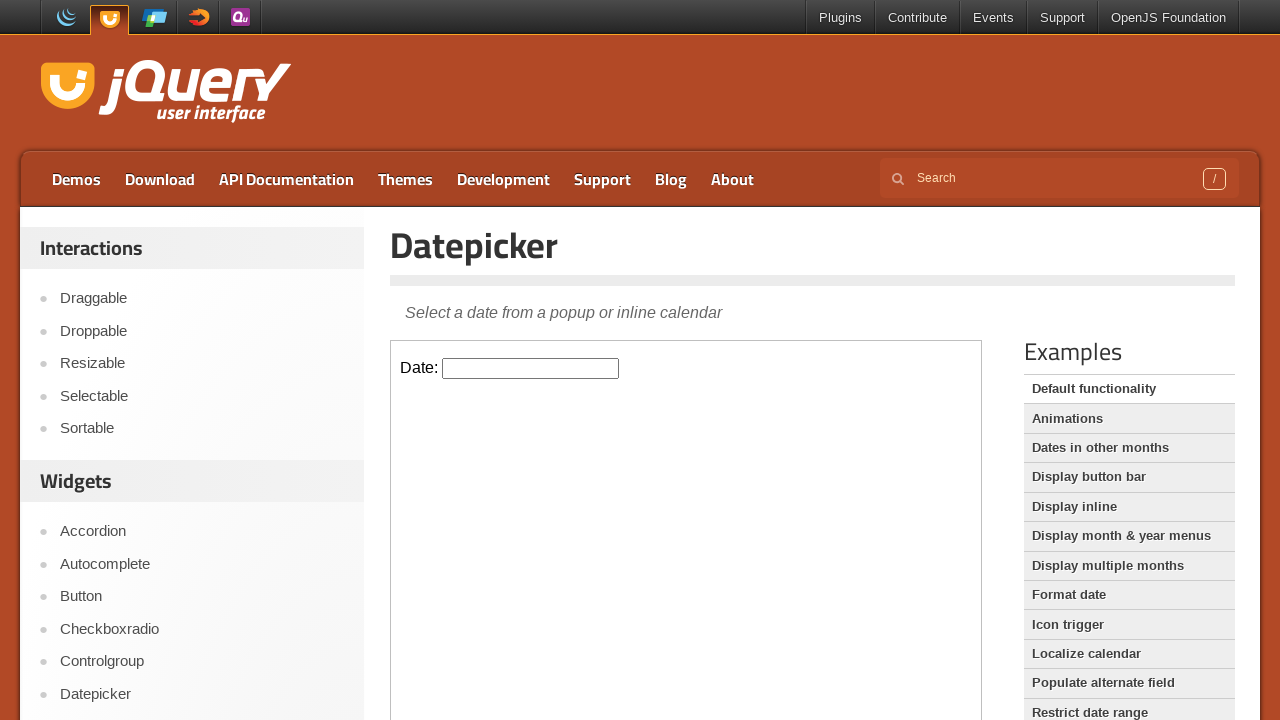

Clicked on the datepicker input to open the calendar at (531, 368) on iframe >> nth=0 >> internal:control=enter-frame >> xpath=//input[@id='datepicker
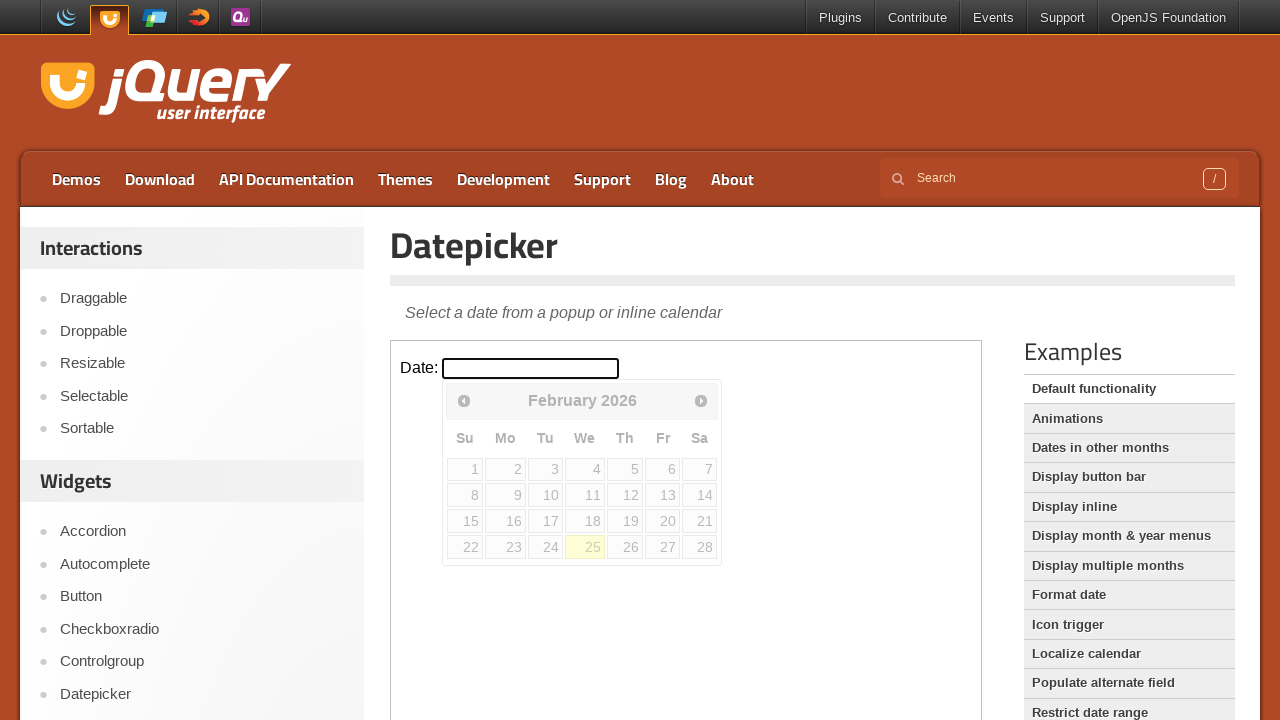

Retrieved current month: February, current year: 2026
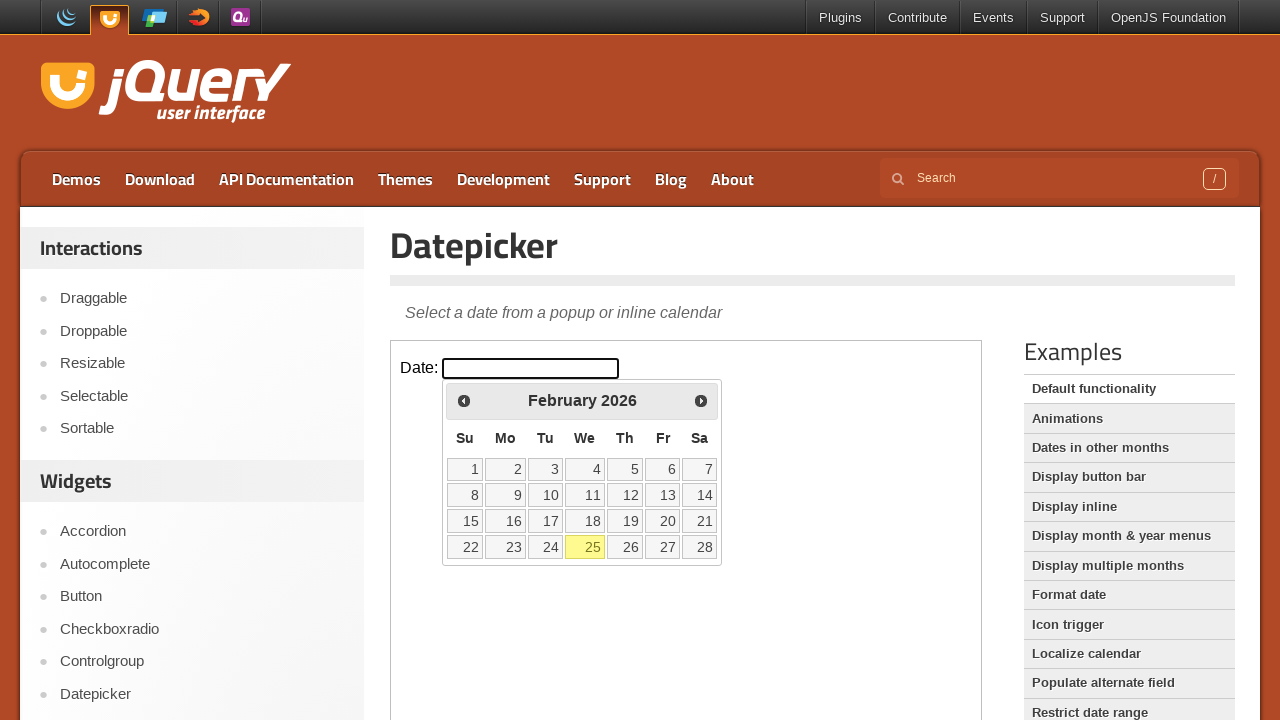

Clicked next month button to navigate forward at (701, 400) on iframe >> nth=0 >> internal:control=enter-frame >> xpath=//span[@class='ui-icon 
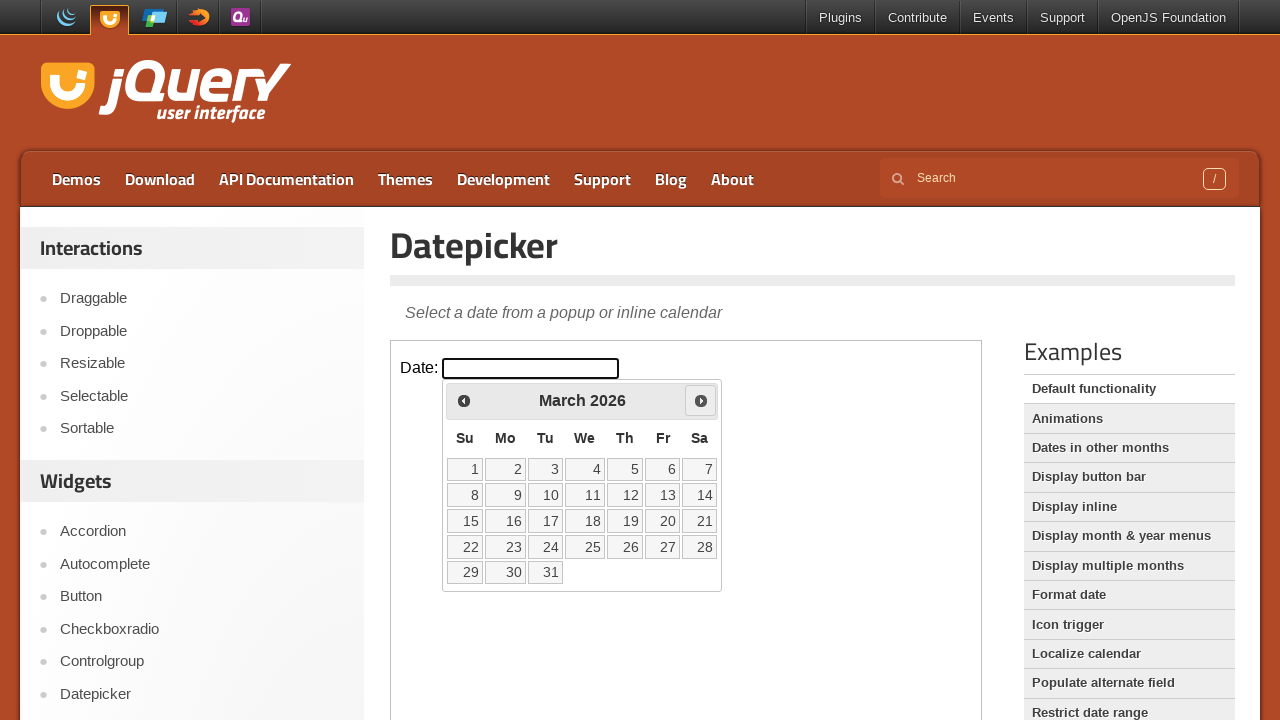

Retrieved current month: March, current year: 2026
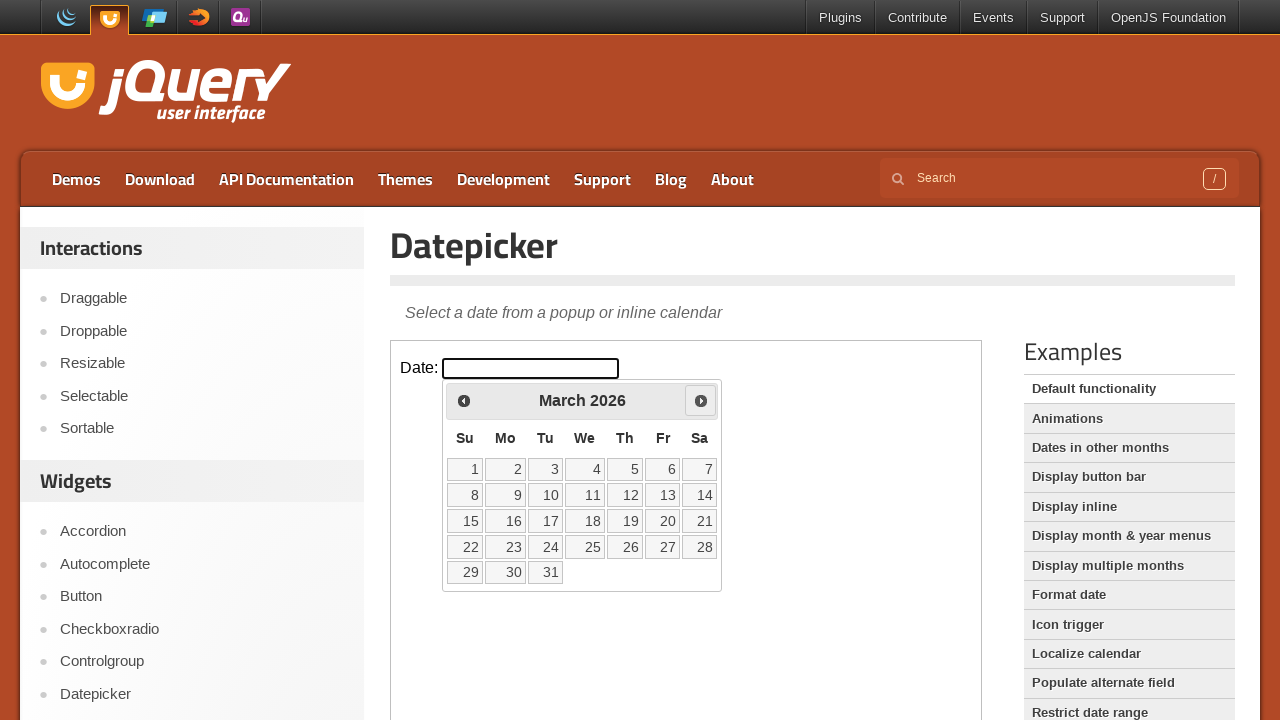

Clicked next month button to navigate forward at (701, 400) on iframe >> nth=0 >> internal:control=enter-frame >> xpath=//span[@class='ui-icon 
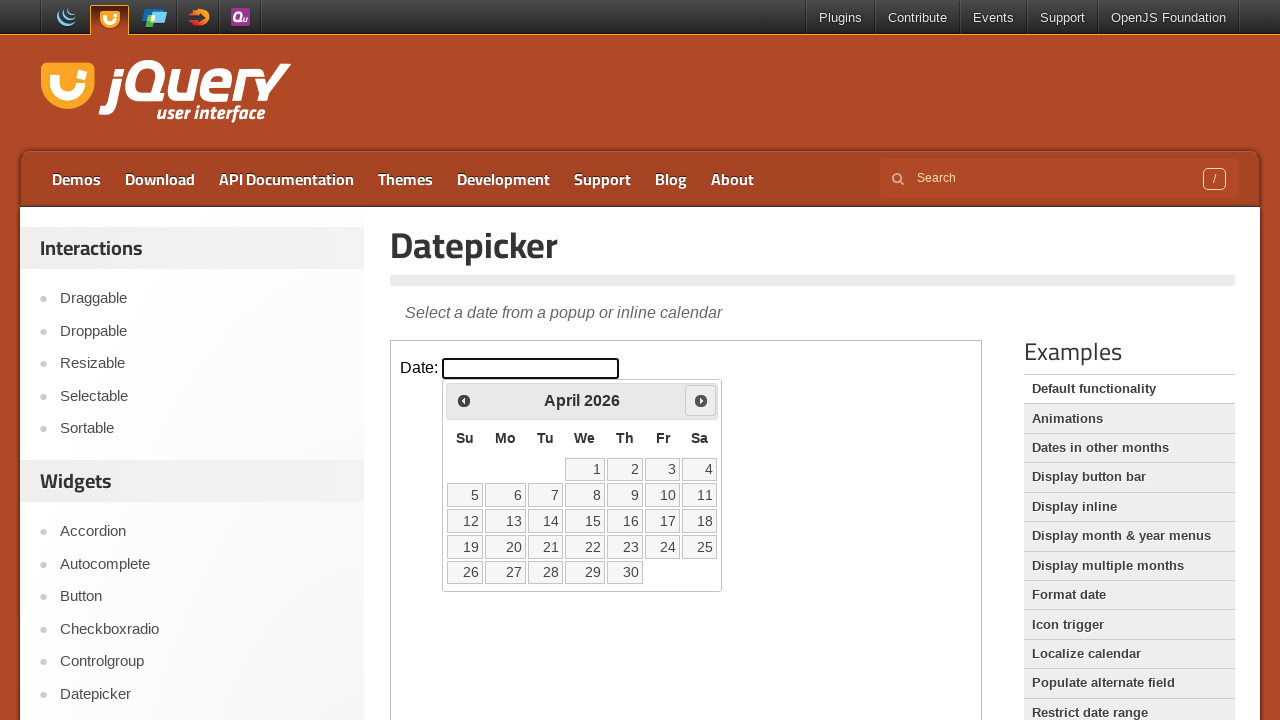

Retrieved current month: April, current year: 2026
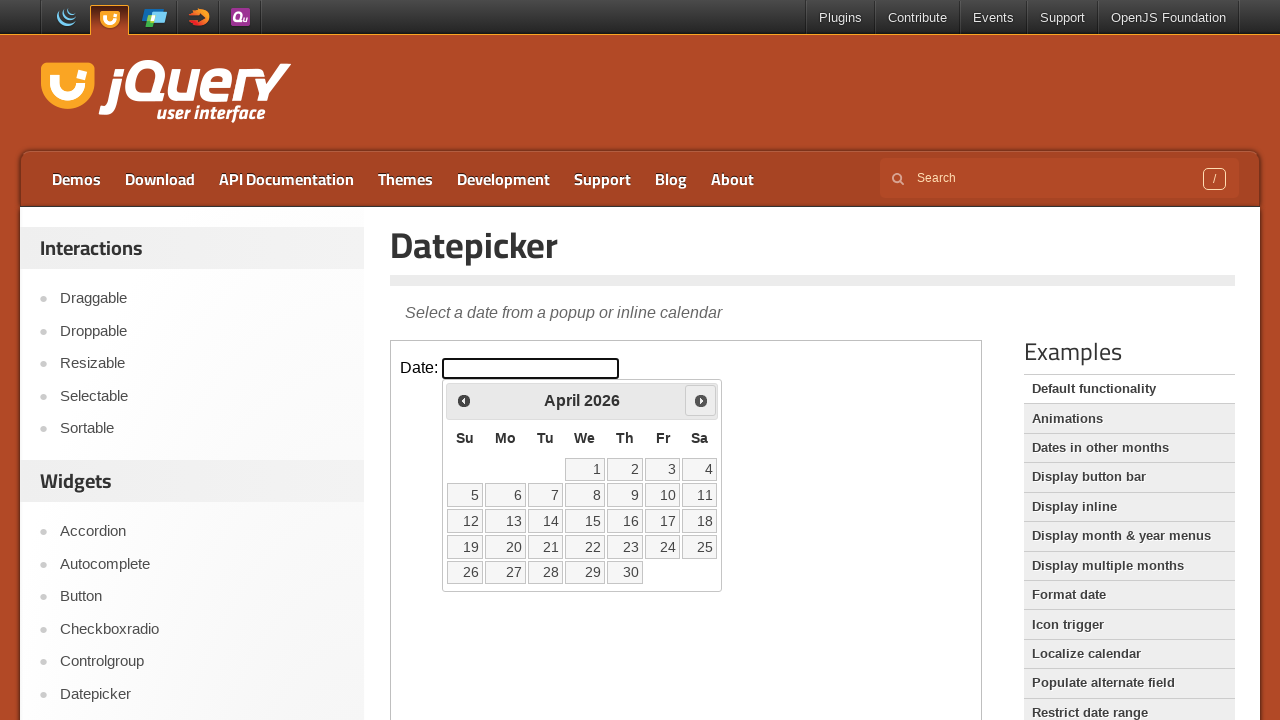

Clicked next month button to navigate forward at (701, 400) on iframe >> nth=0 >> internal:control=enter-frame >> xpath=//span[@class='ui-icon 
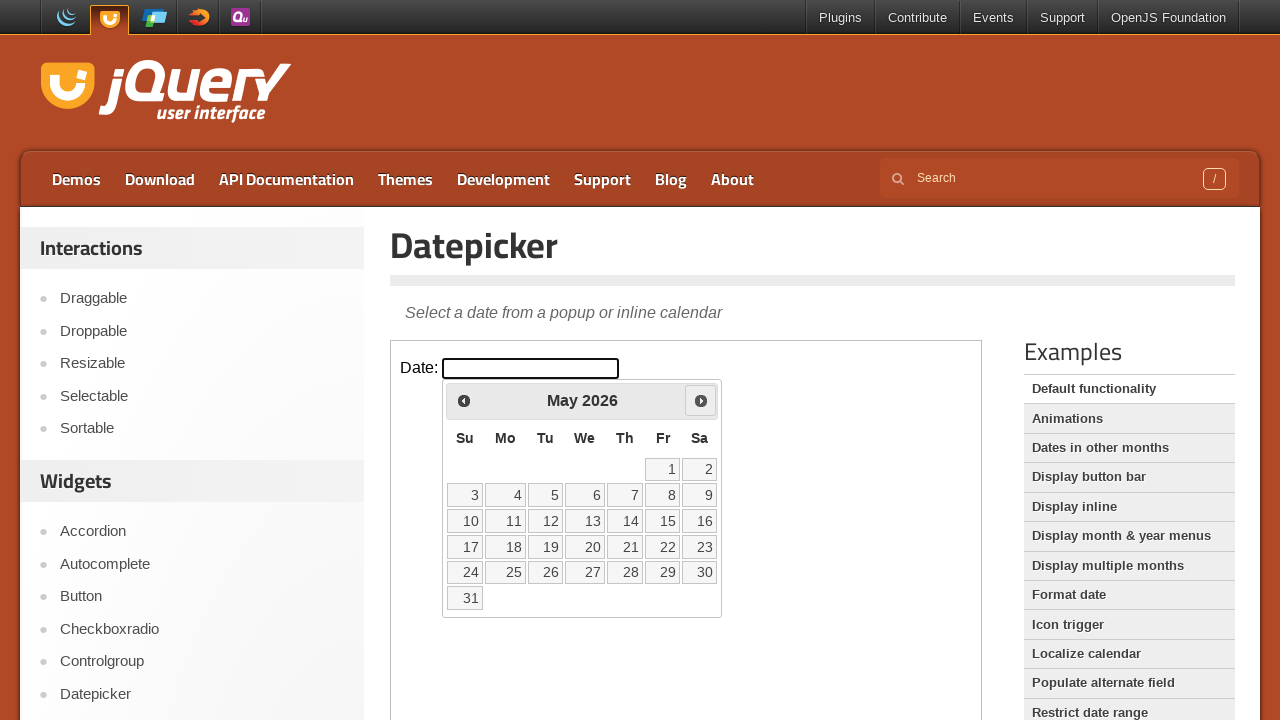

Retrieved current month: May, current year: 2026
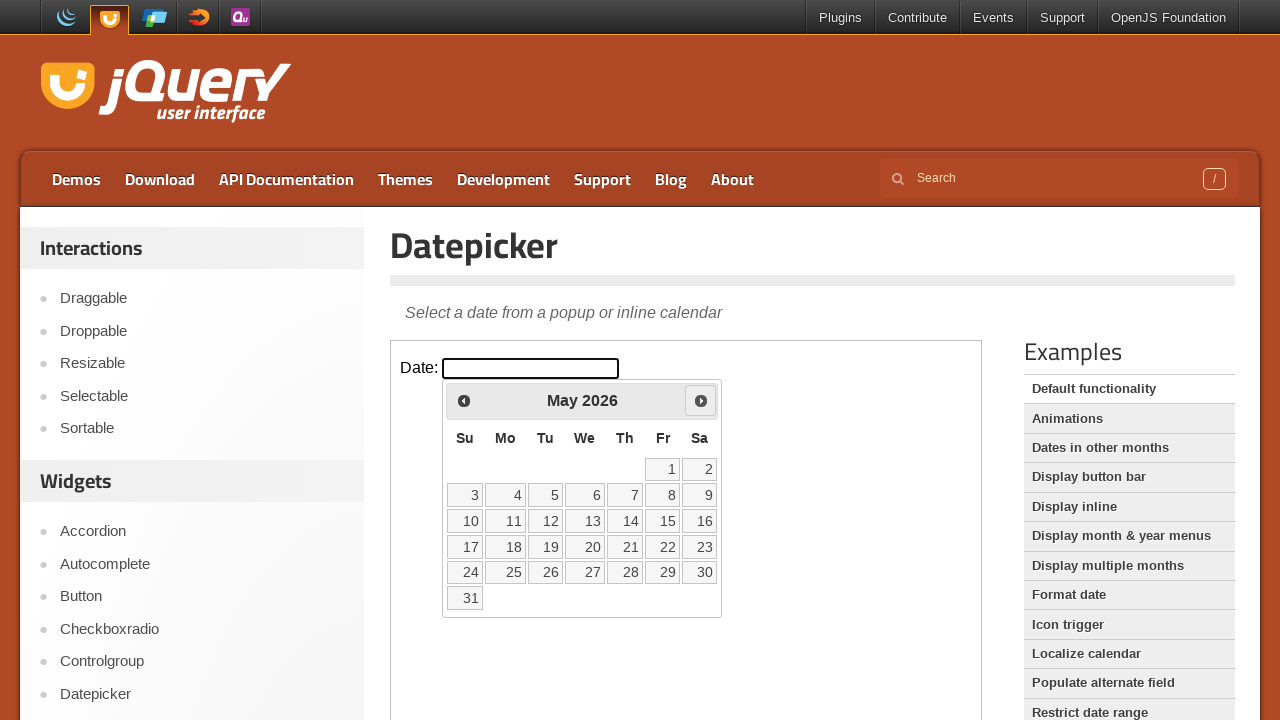

Clicked next month button to navigate forward at (701, 400) on iframe >> nth=0 >> internal:control=enter-frame >> xpath=//span[@class='ui-icon 
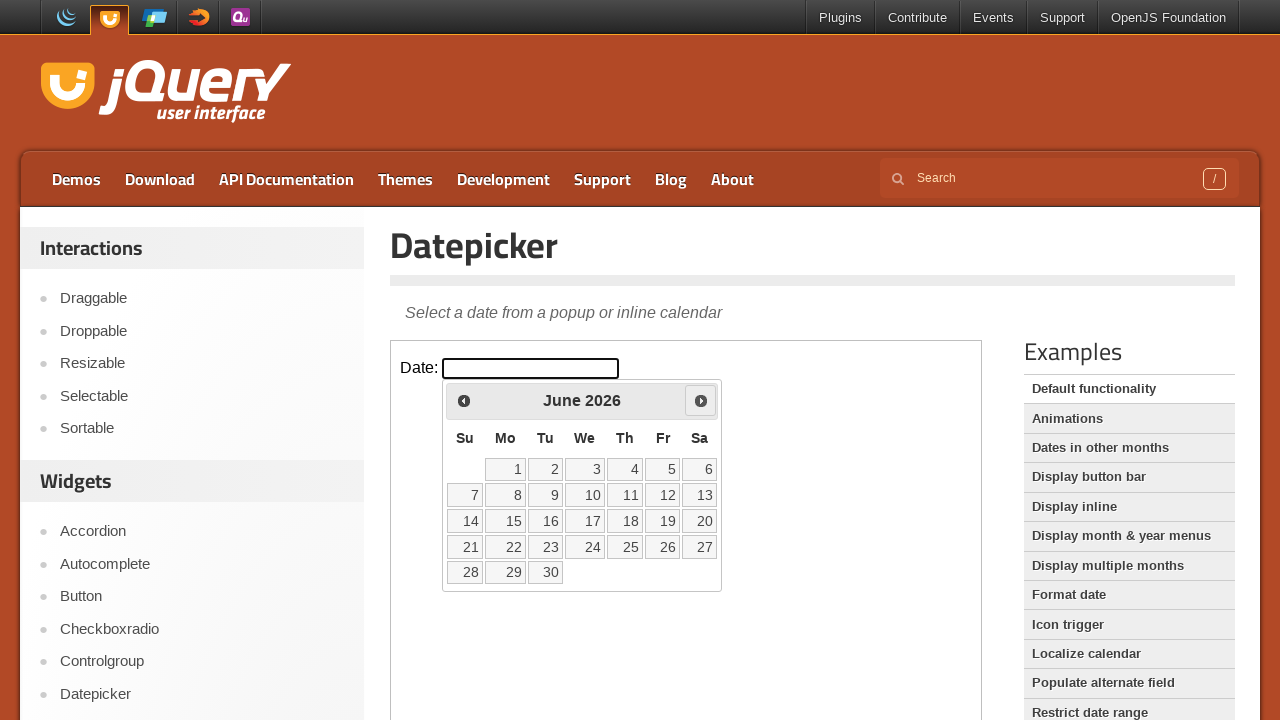

Retrieved current month: June, current year: 2026
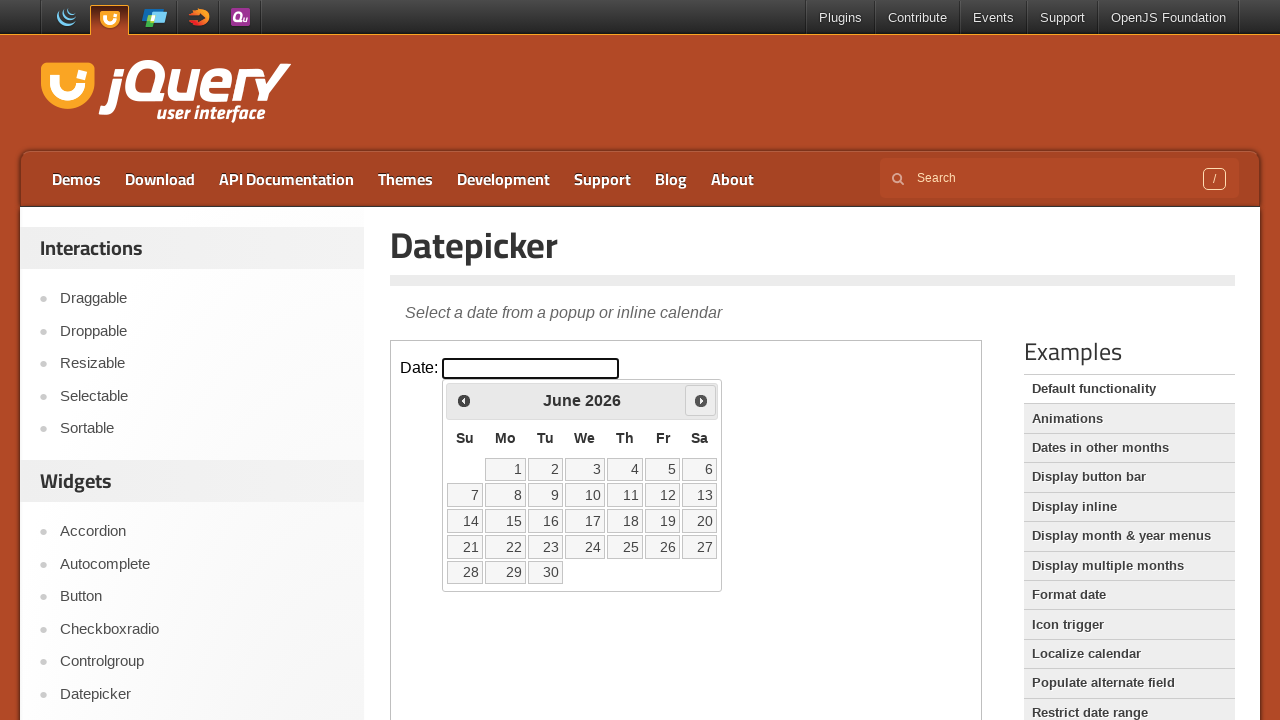

Clicked next month button to navigate forward at (701, 400) on iframe >> nth=0 >> internal:control=enter-frame >> xpath=//span[@class='ui-icon 
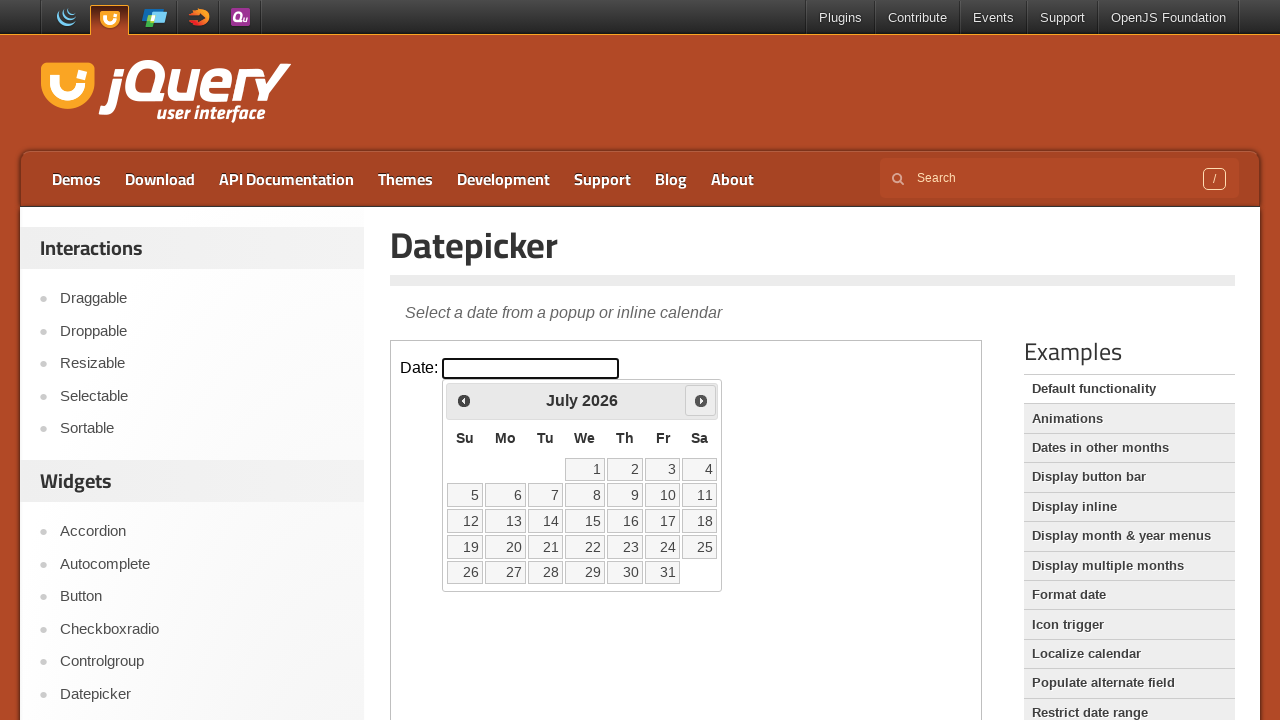

Retrieved current month: July, current year: 2026
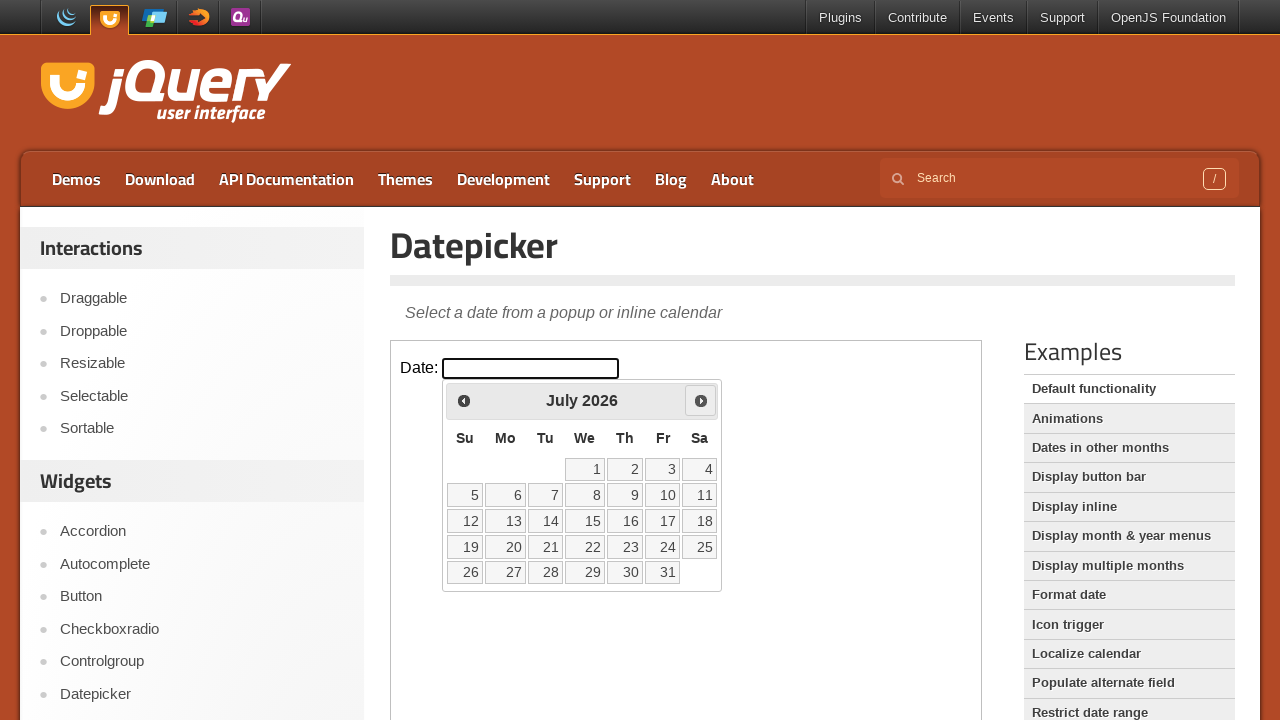

Clicked next month button to navigate forward at (701, 400) on iframe >> nth=0 >> internal:control=enter-frame >> xpath=//span[@class='ui-icon 
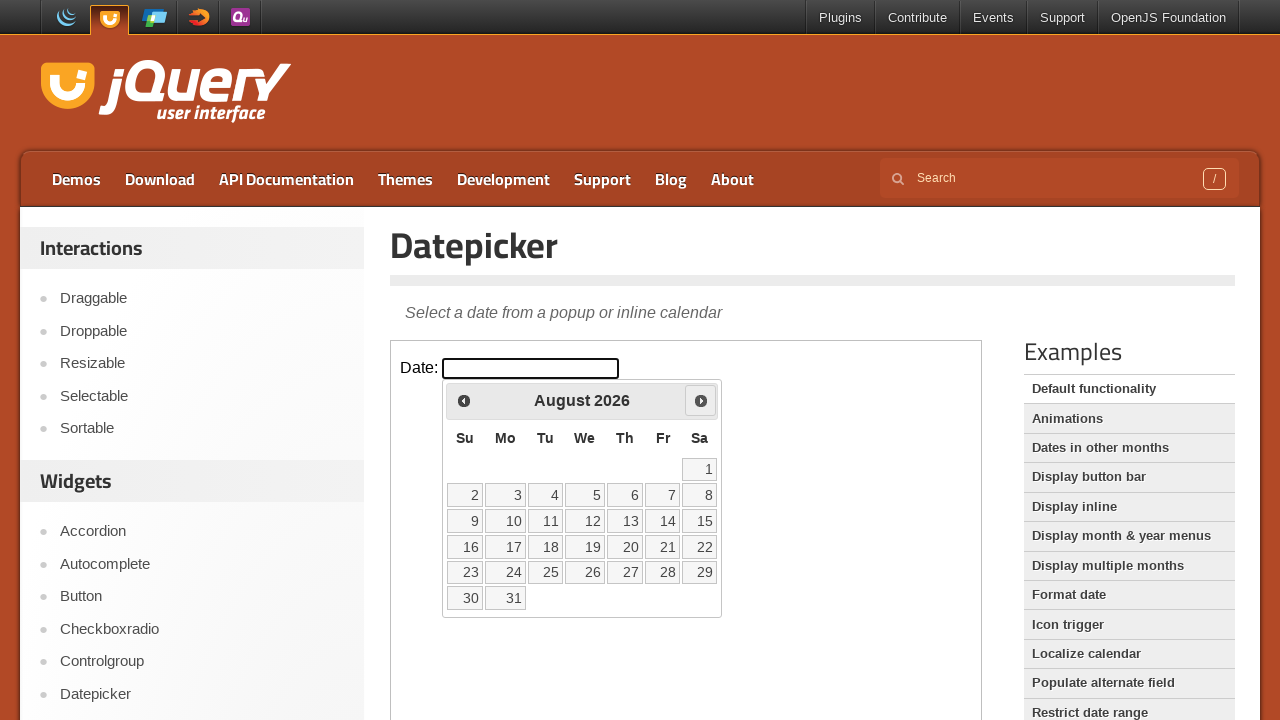

Retrieved current month: August, current year: 2026
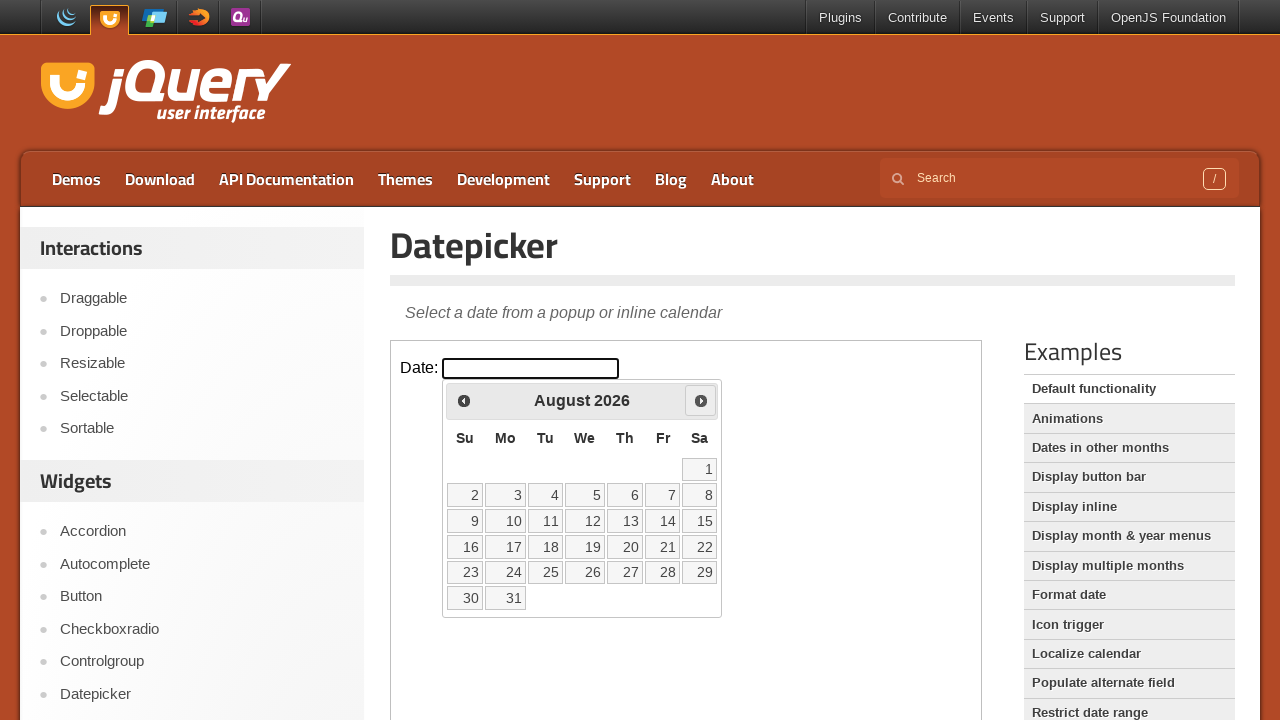

Clicked next month button to navigate forward at (701, 400) on iframe >> nth=0 >> internal:control=enter-frame >> xpath=//span[@class='ui-icon 
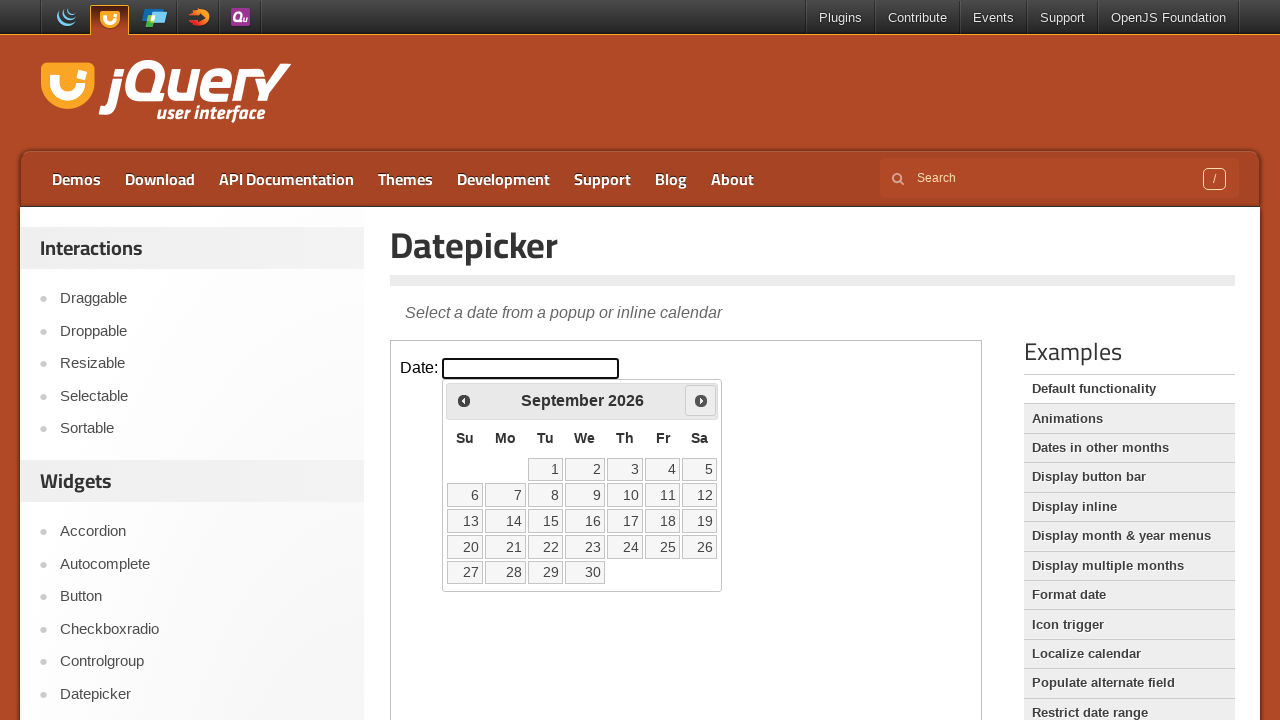

Retrieved current month: September, current year: 2026
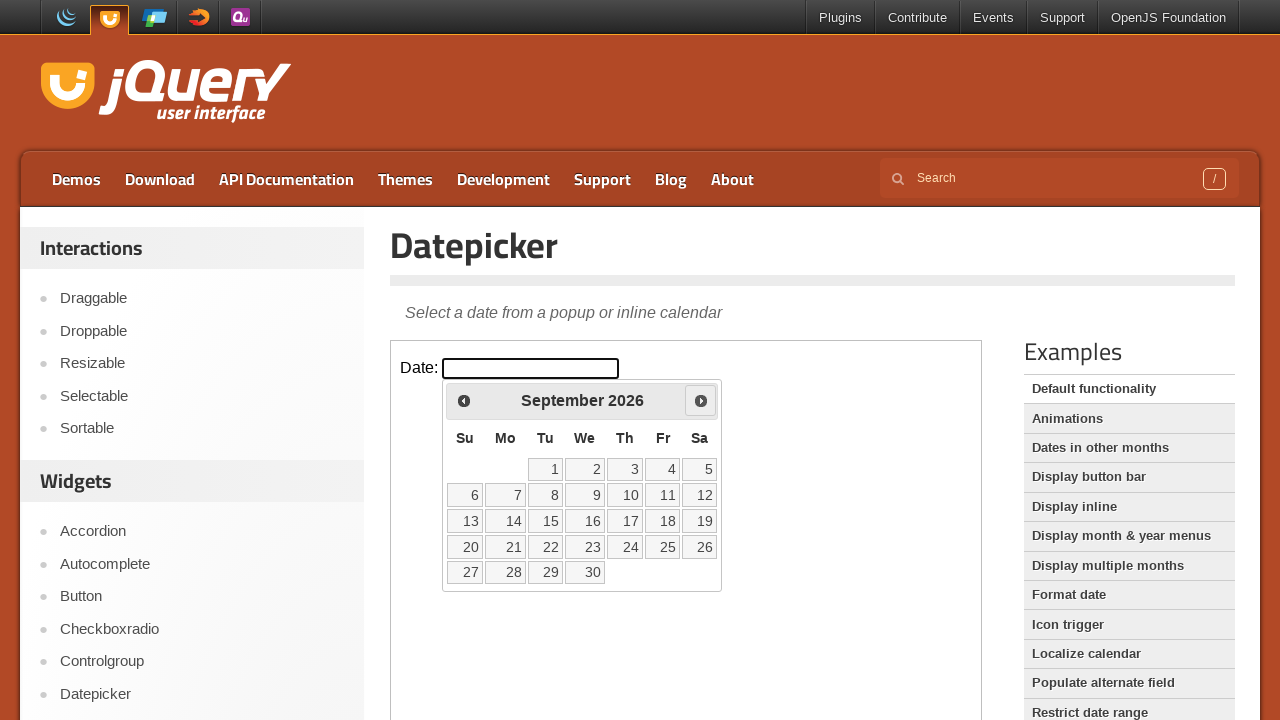

Clicked next month button to navigate forward at (701, 400) on iframe >> nth=0 >> internal:control=enter-frame >> xpath=//span[@class='ui-icon 
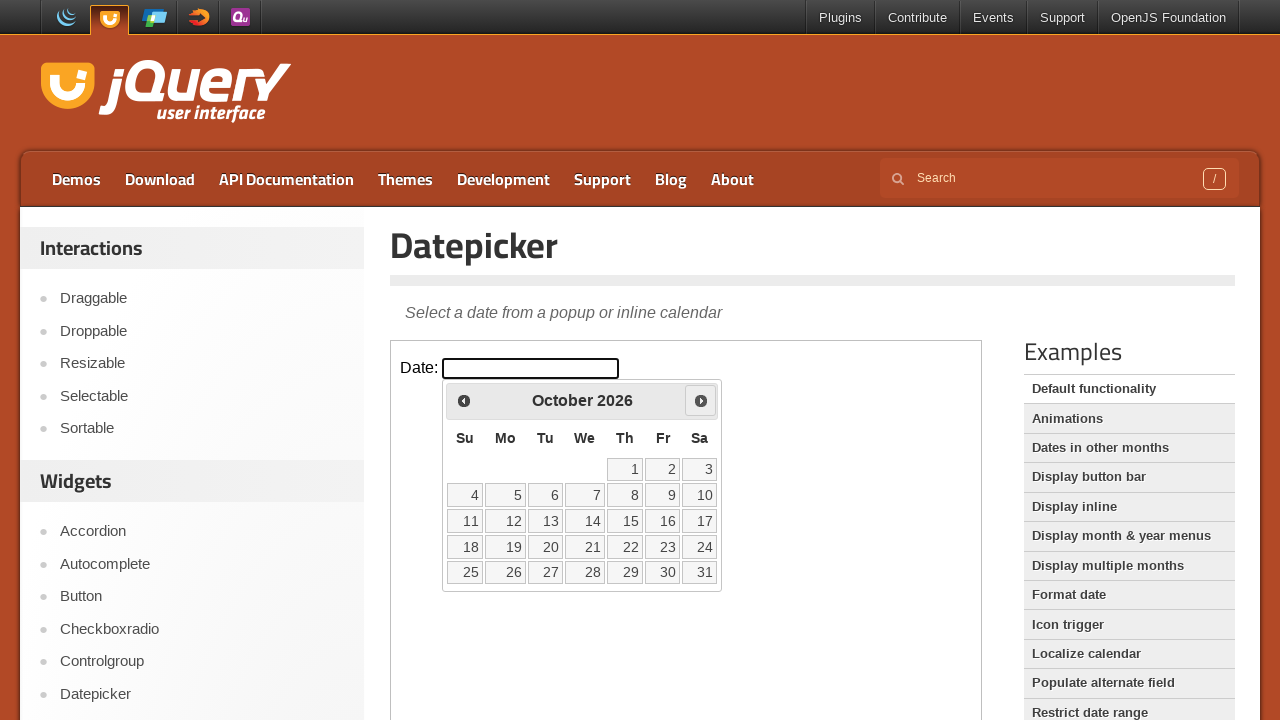

Retrieved current month: October, current year: 2026
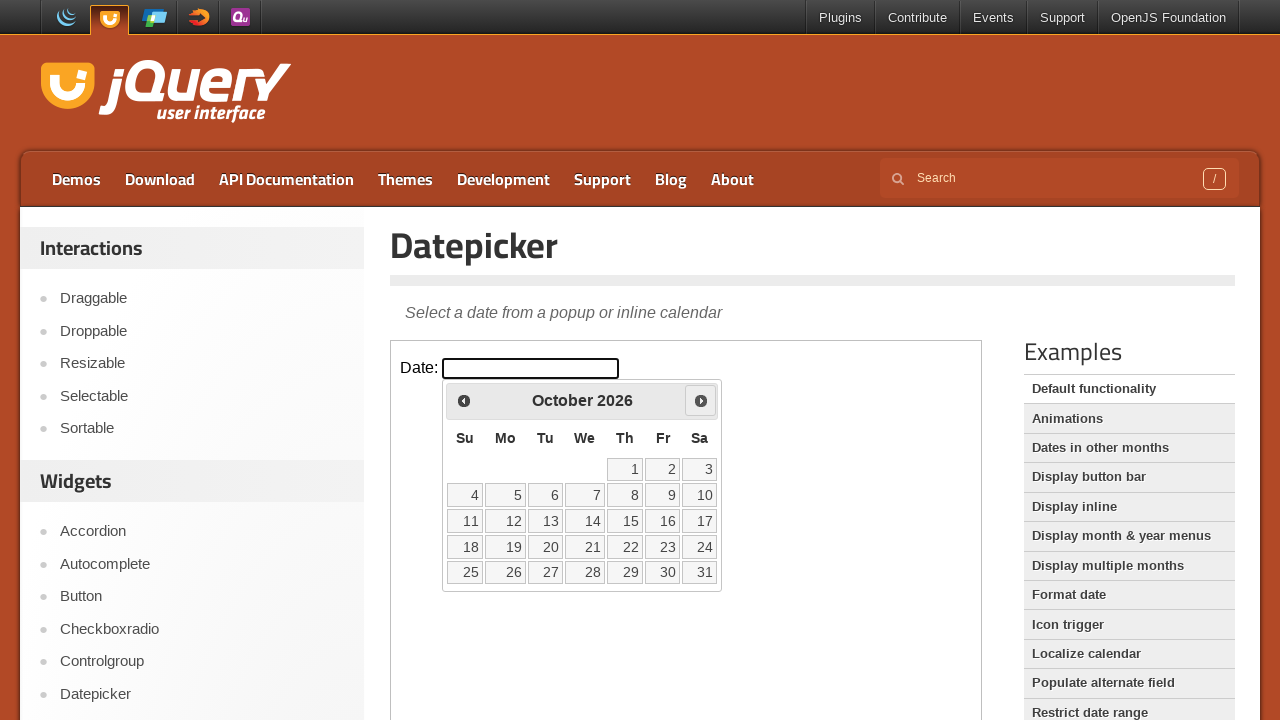

Clicked next month button to navigate forward at (701, 400) on iframe >> nth=0 >> internal:control=enter-frame >> xpath=//span[@class='ui-icon 
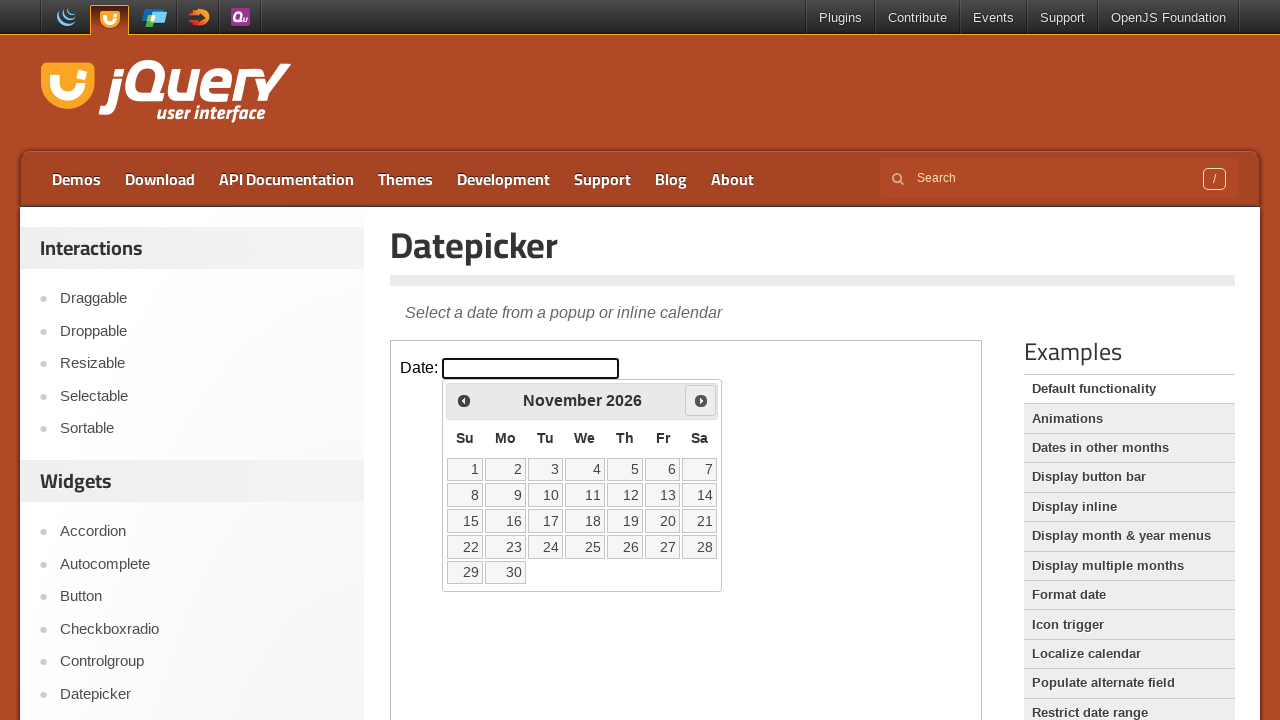

Retrieved current month: November, current year: 2026
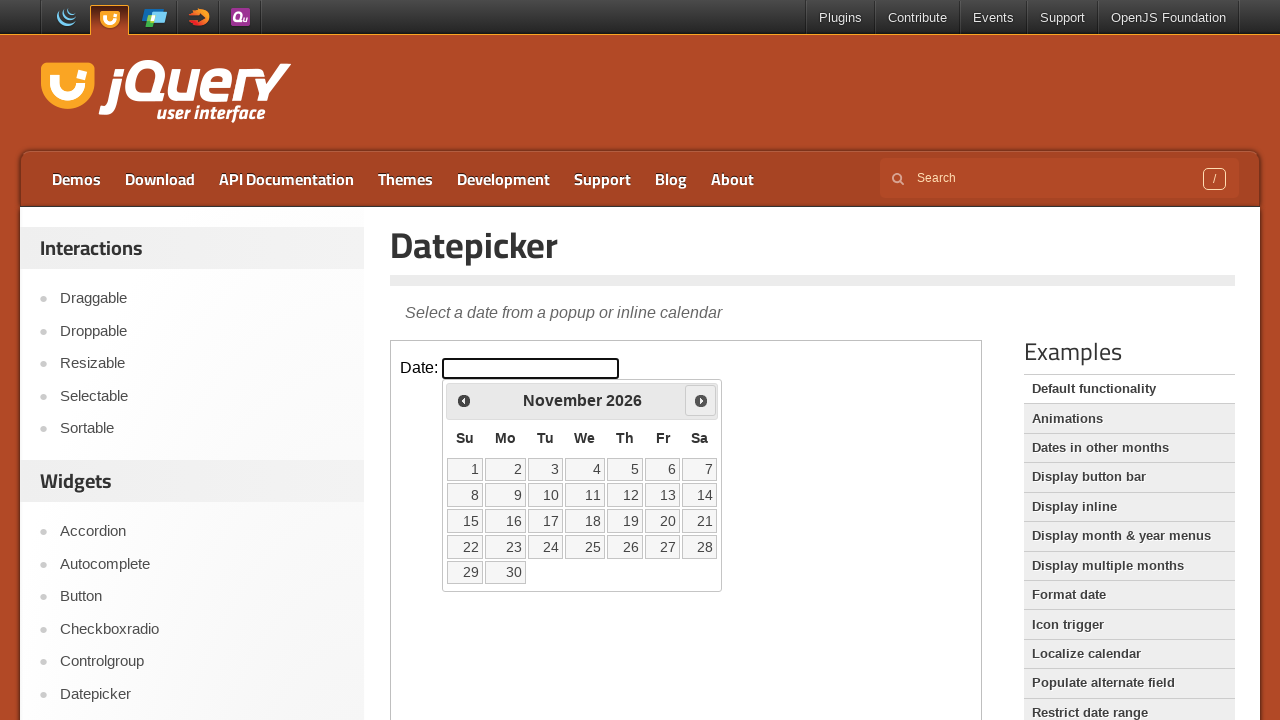

Clicked next month button to navigate forward at (701, 400) on iframe >> nth=0 >> internal:control=enter-frame >> xpath=//span[@class='ui-icon 
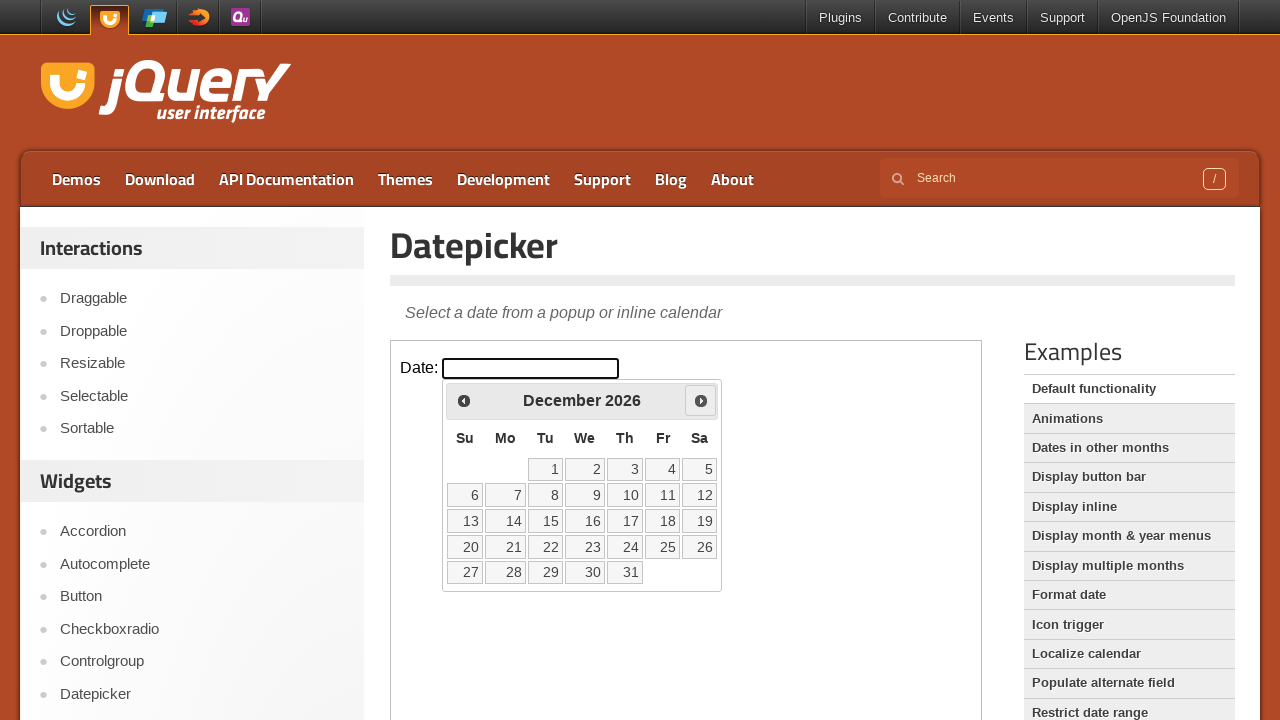

Retrieved current month: December, current year: 2026
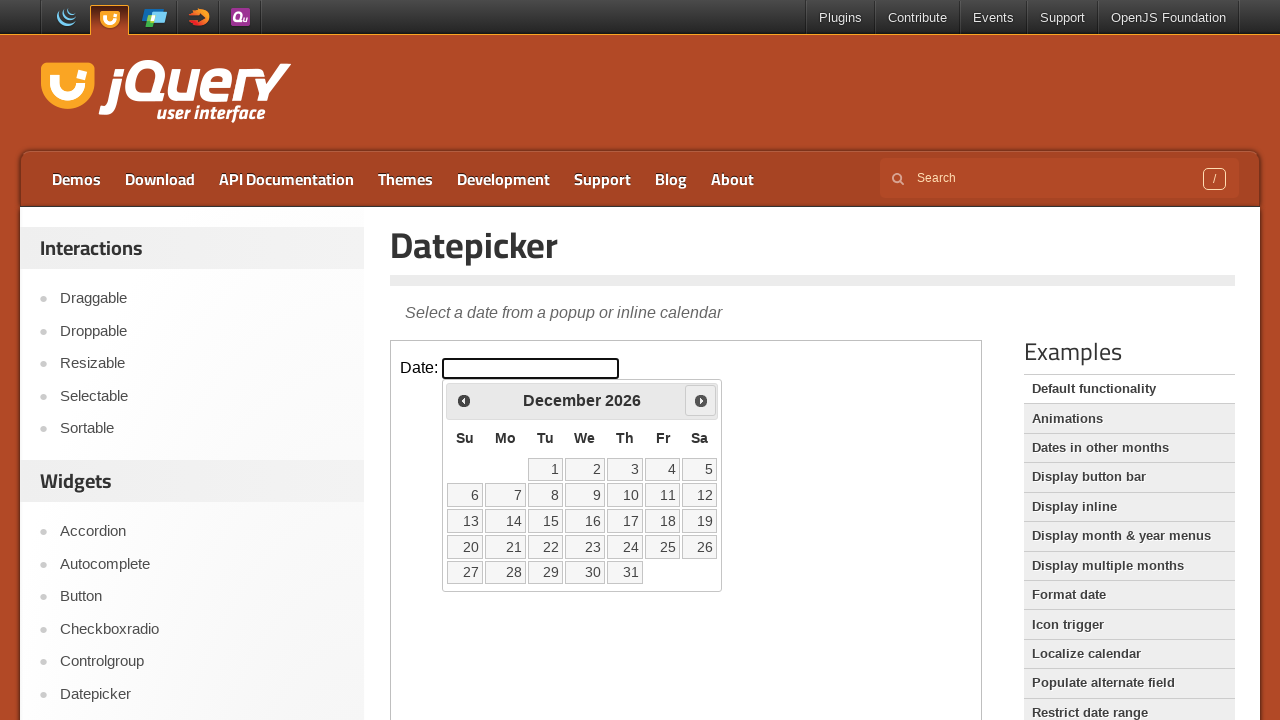

Clicked next month button to navigate forward at (701, 400) on iframe >> nth=0 >> internal:control=enter-frame >> xpath=//span[@class='ui-icon 
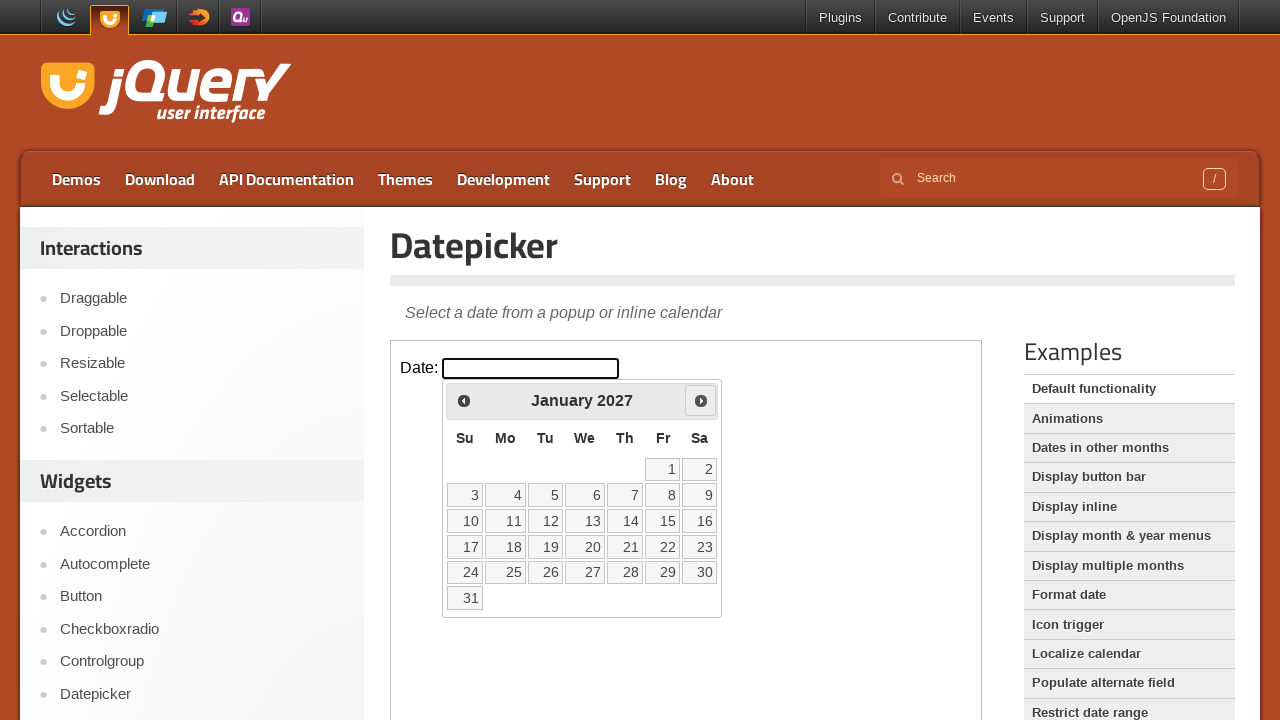

Retrieved current month: January, current year: 2027
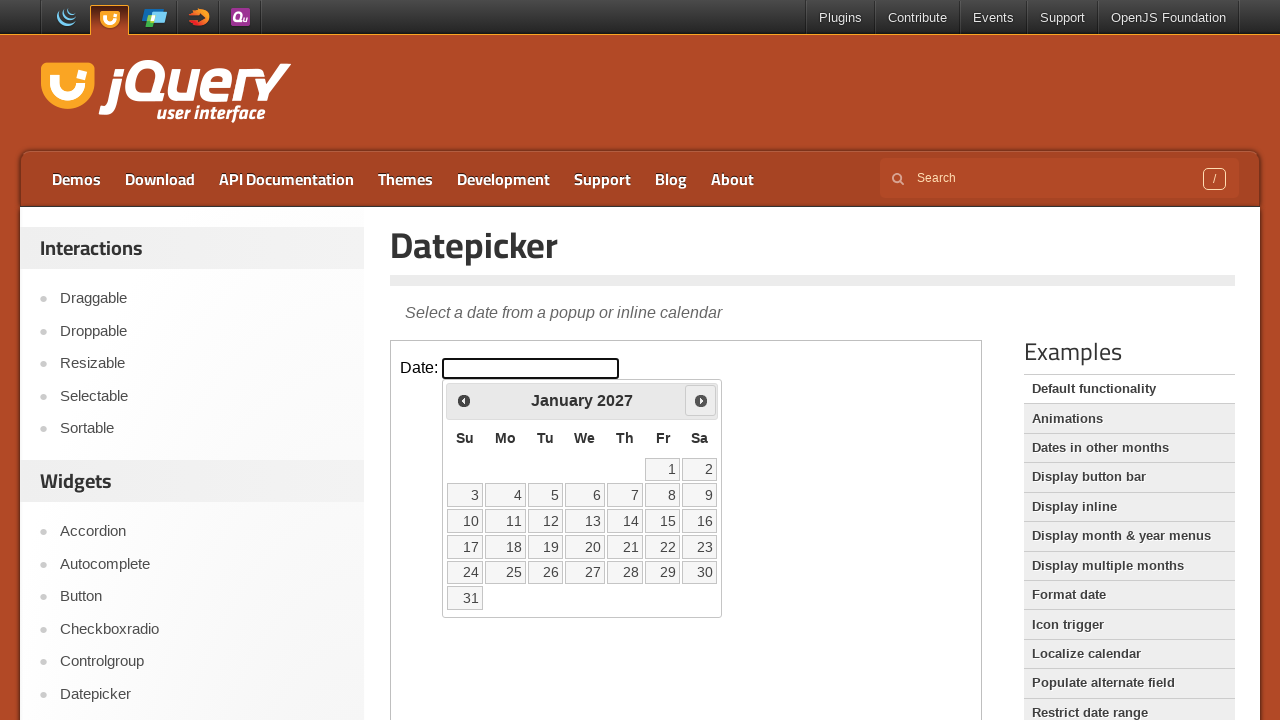

Clicked next month button to navigate forward at (701, 400) on iframe >> nth=0 >> internal:control=enter-frame >> xpath=//span[@class='ui-icon 
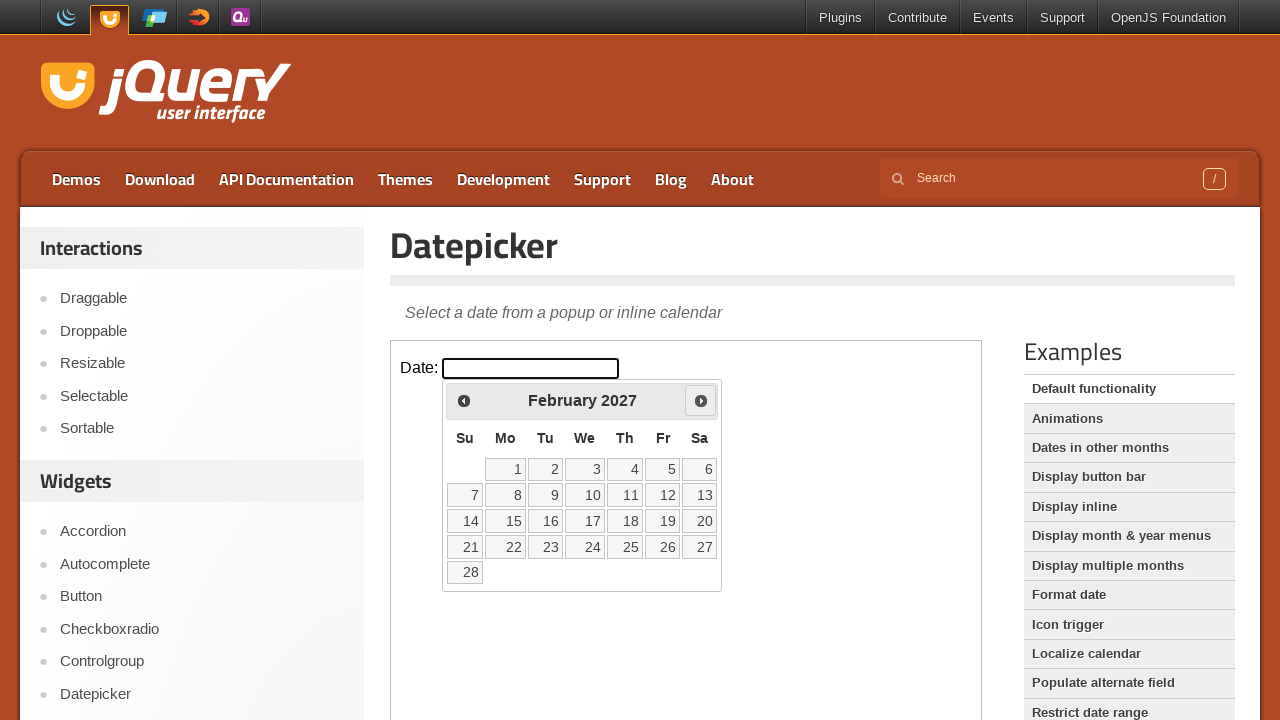

Retrieved current month: February, current year: 2027
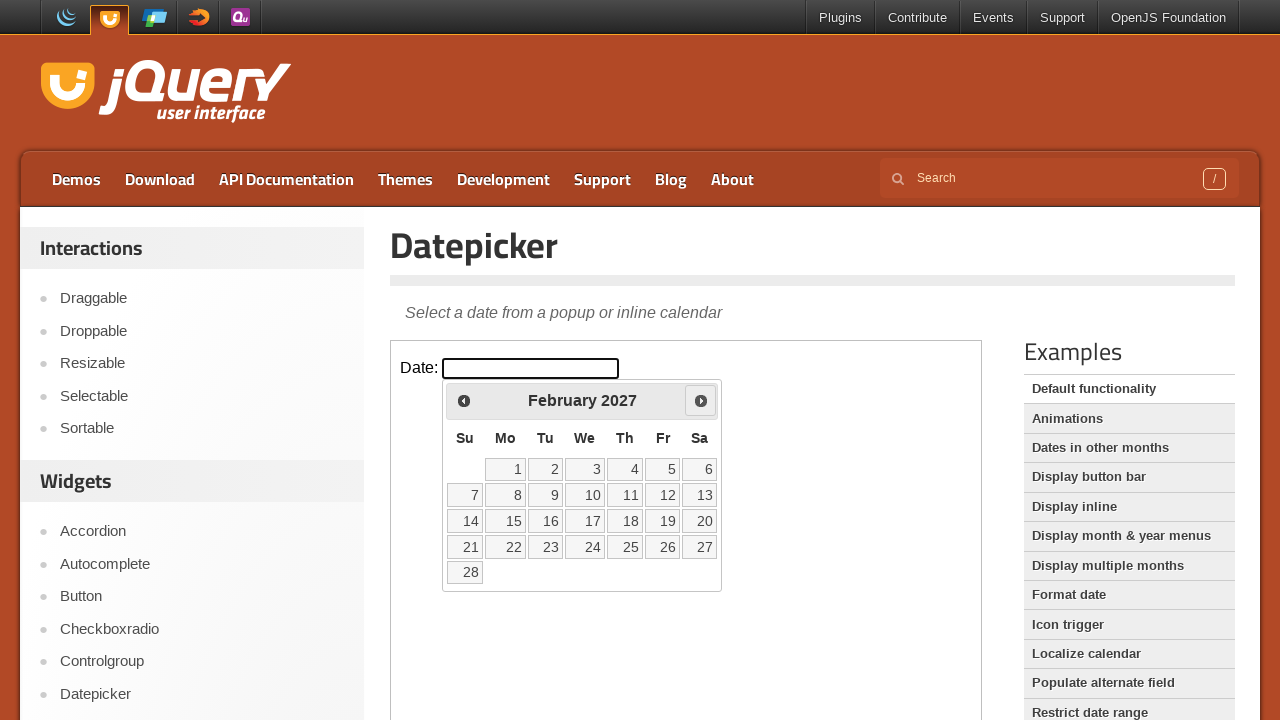

Clicked next month button to navigate forward at (701, 400) on iframe >> nth=0 >> internal:control=enter-frame >> xpath=//span[@class='ui-icon 
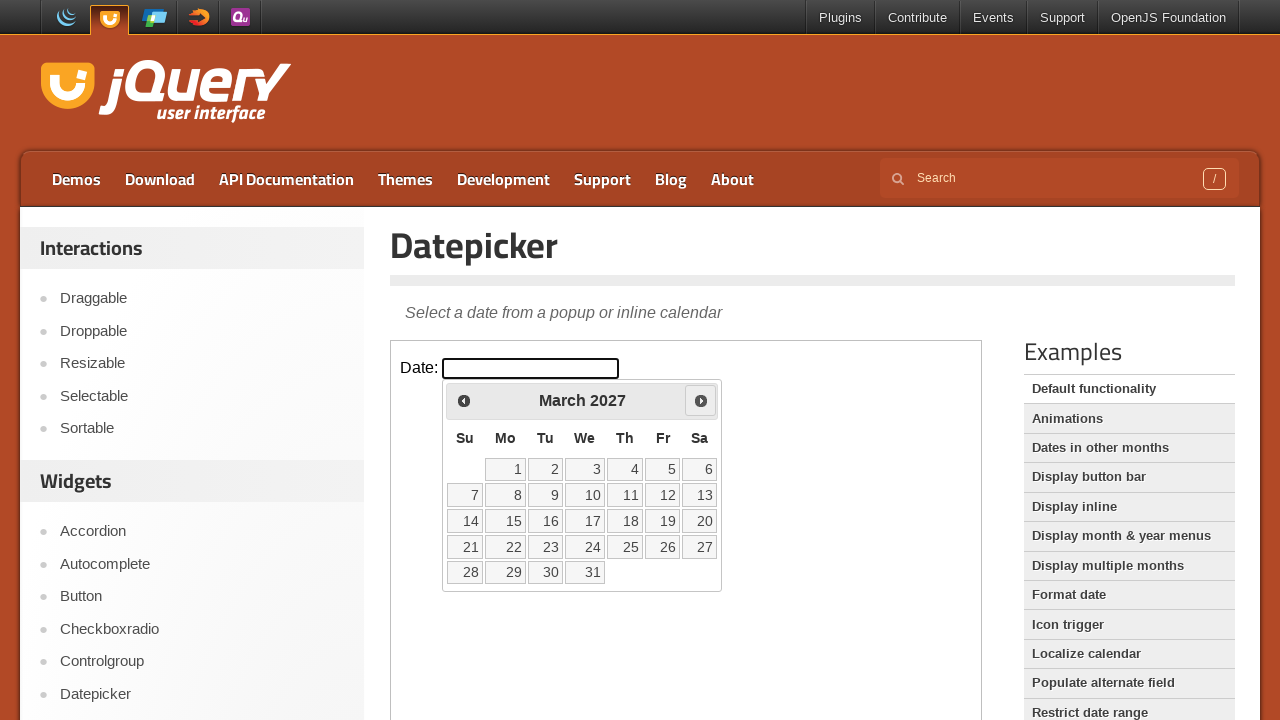

Retrieved current month: March, current year: 2027
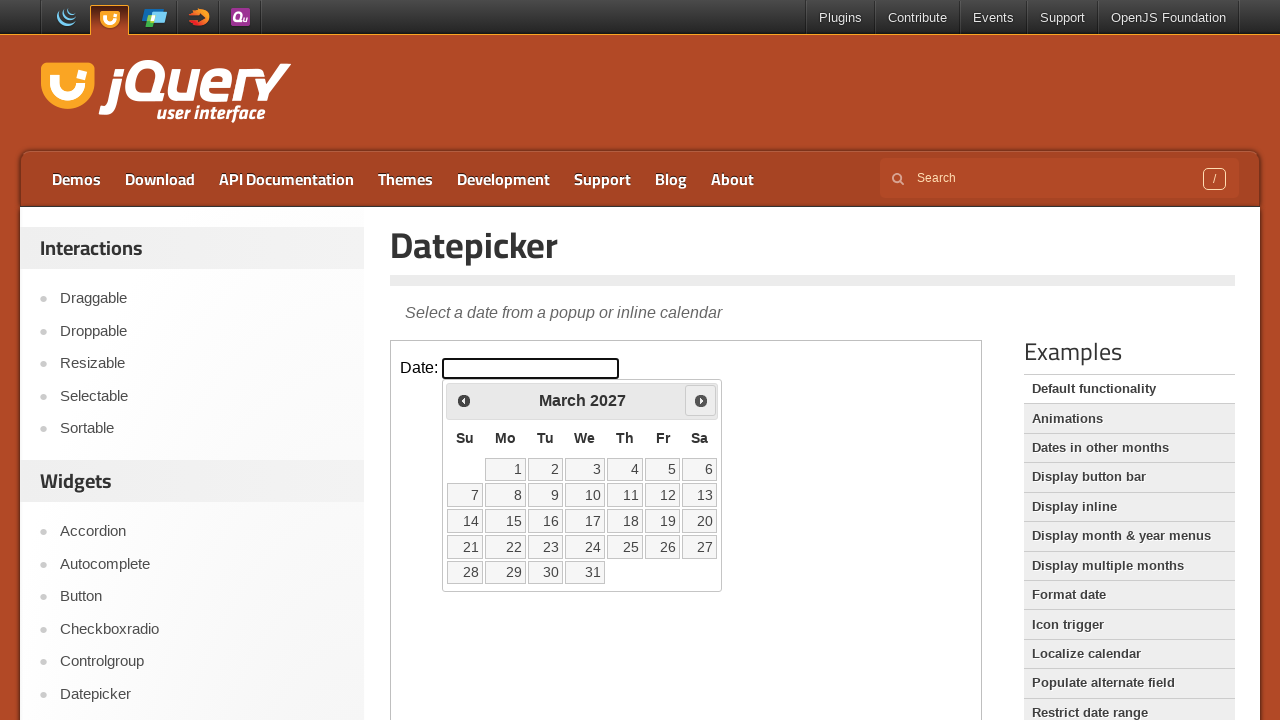

Clicked next month button to navigate forward at (701, 400) on iframe >> nth=0 >> internal:control=enter-frame >> xpath=//span[@class='ui-icon 
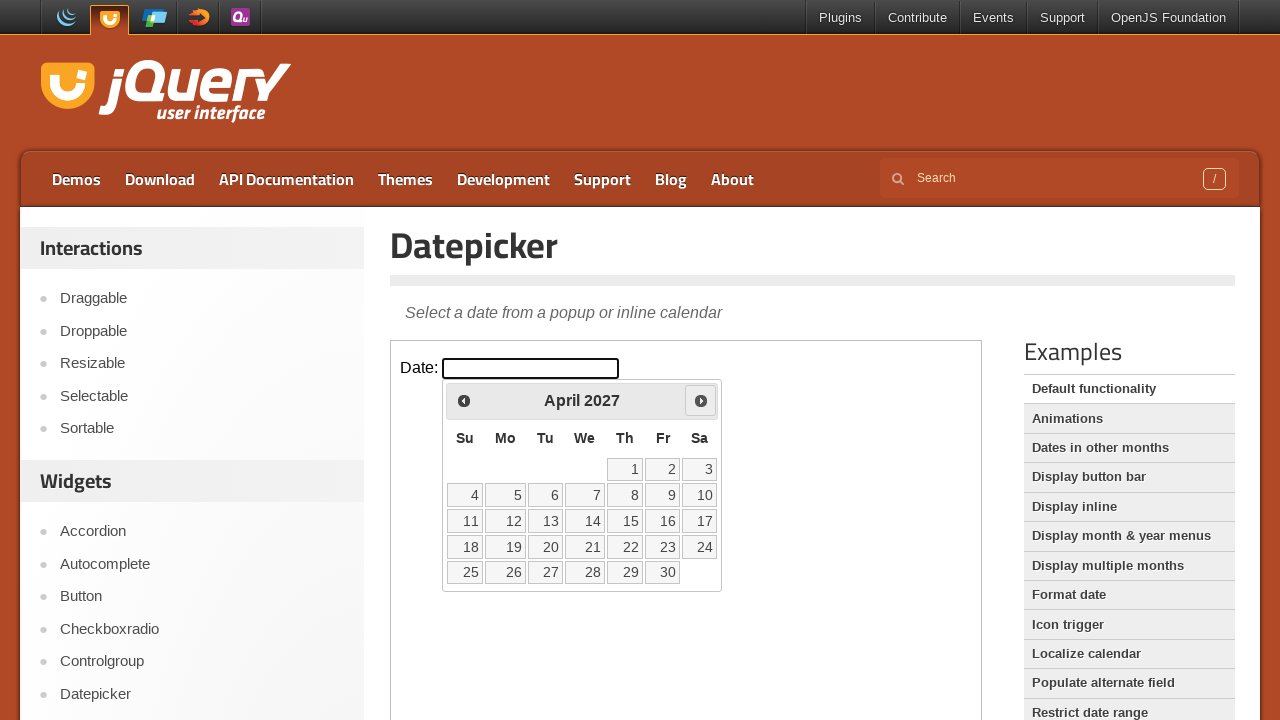

Retrieved current month: April, current year: 2027
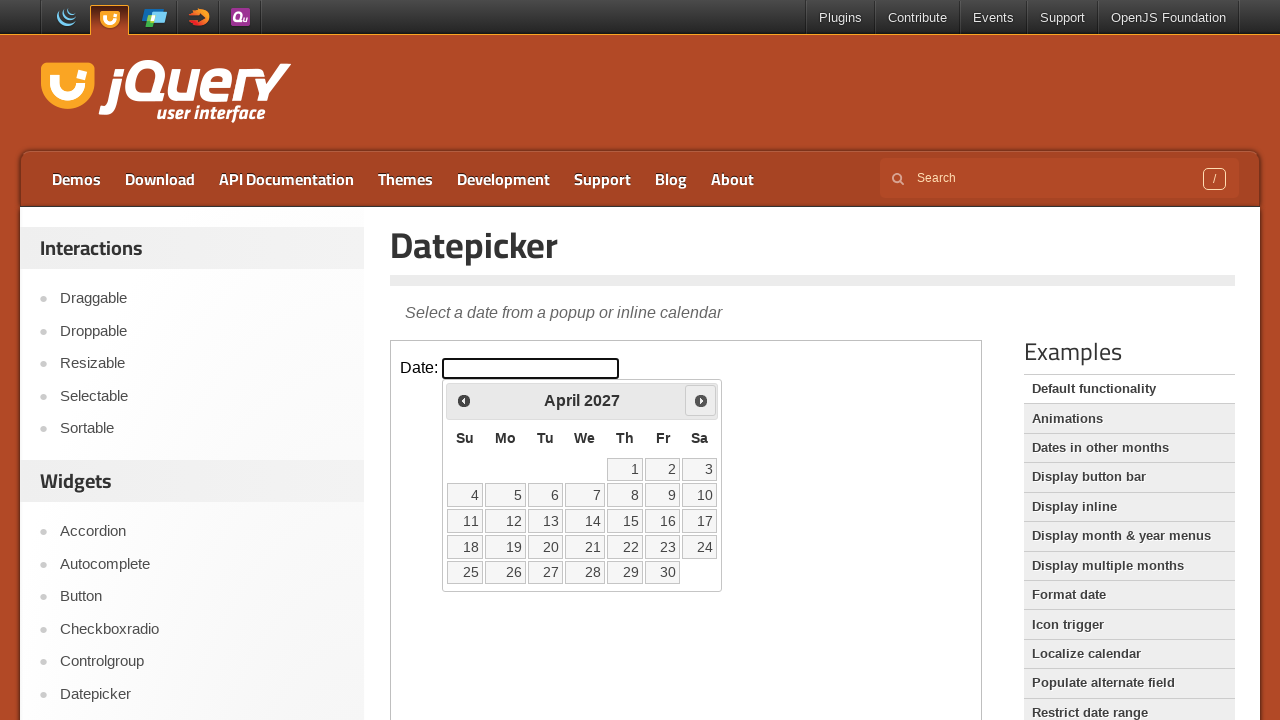

Clicked next month button to navigate forward at (701, 400) on iframe >> nth=0 >> internal:control=enter-frame >> xpath=//span[@class='ui-icon 
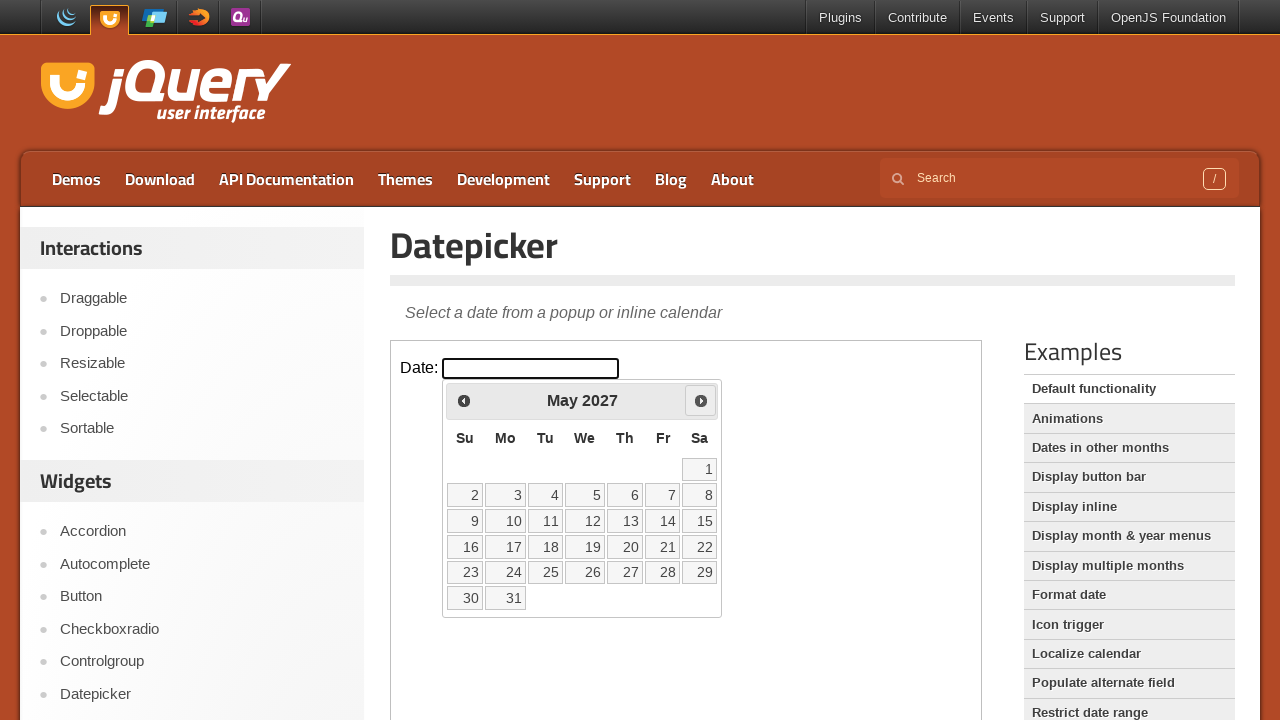

Retrieved current month: May, current year: 2027
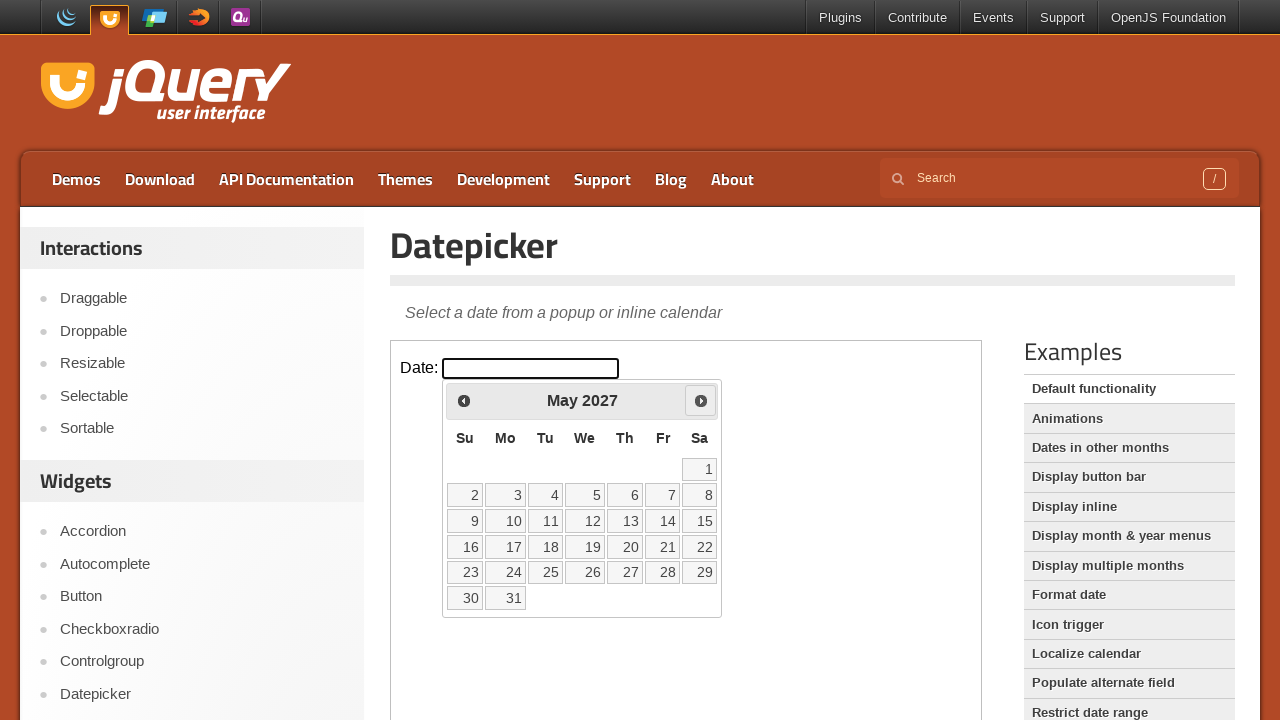

Reached target date: May 2027
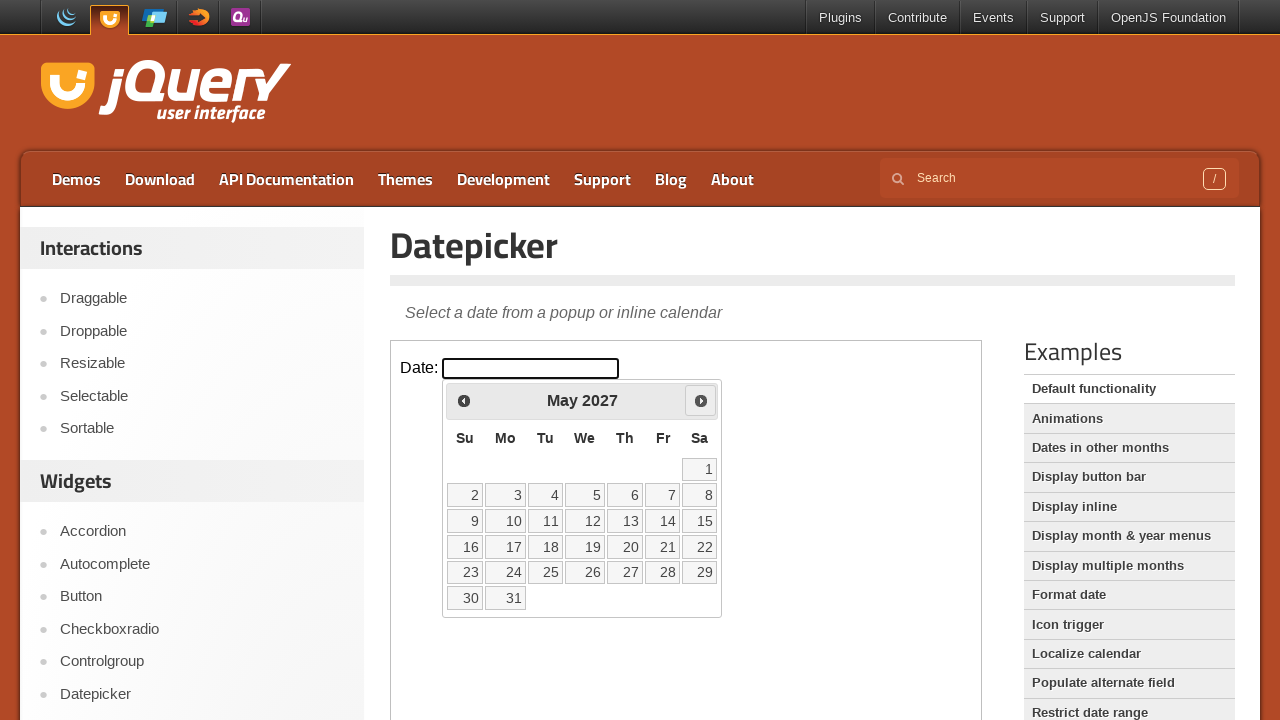

Retrieved all available dates from the calendar
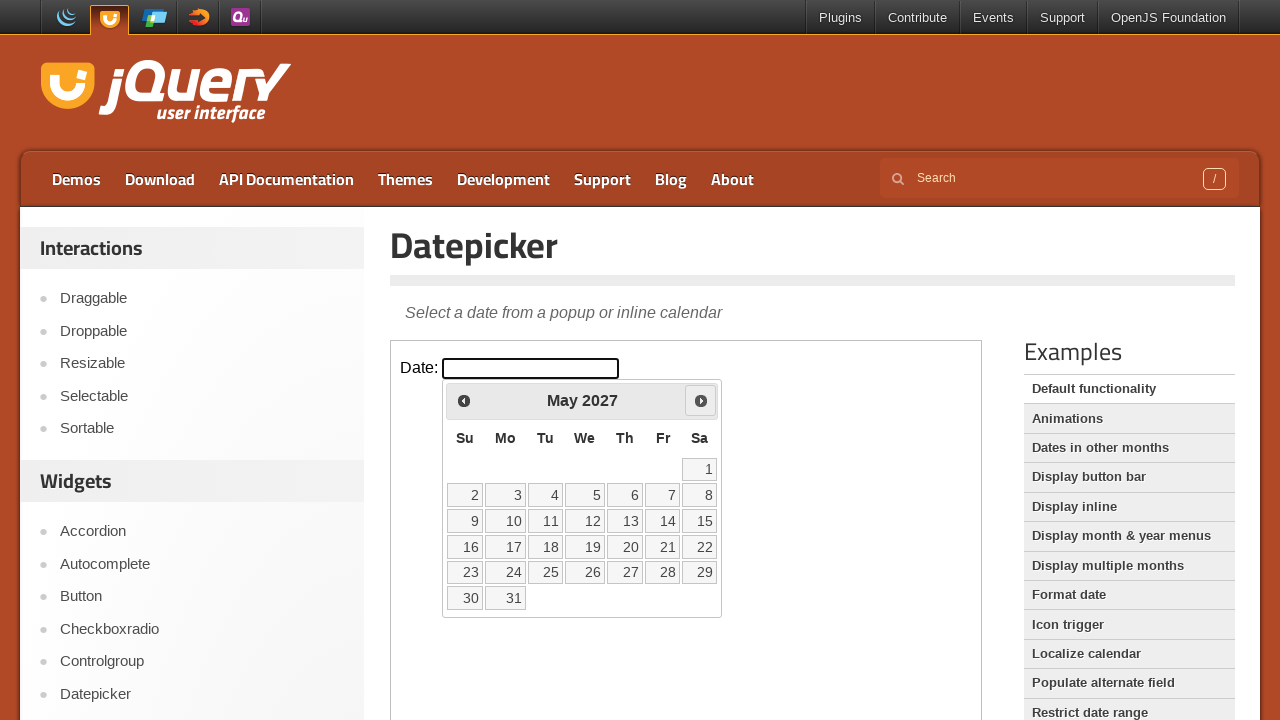

Clicked on date 11 to select it at (545, 521) on iframe >> nth=0 >> internal:control=enter-frame >> xpath=//table[@class='ui-date
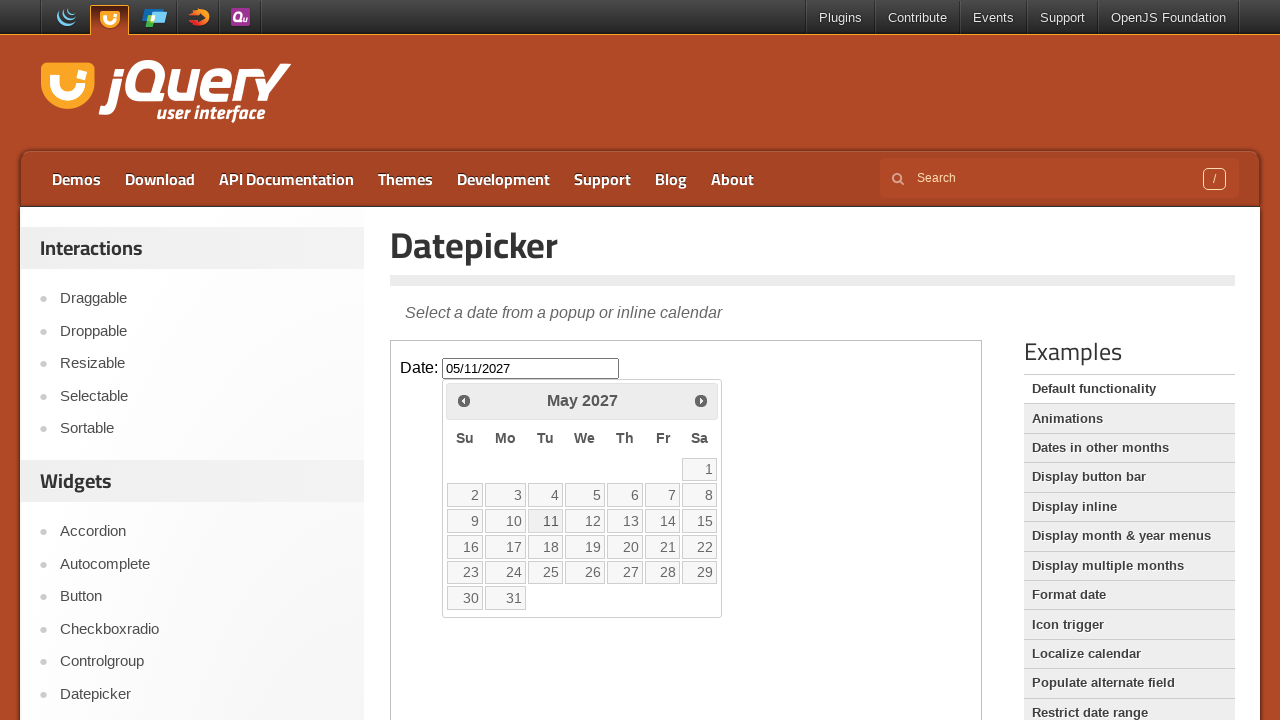

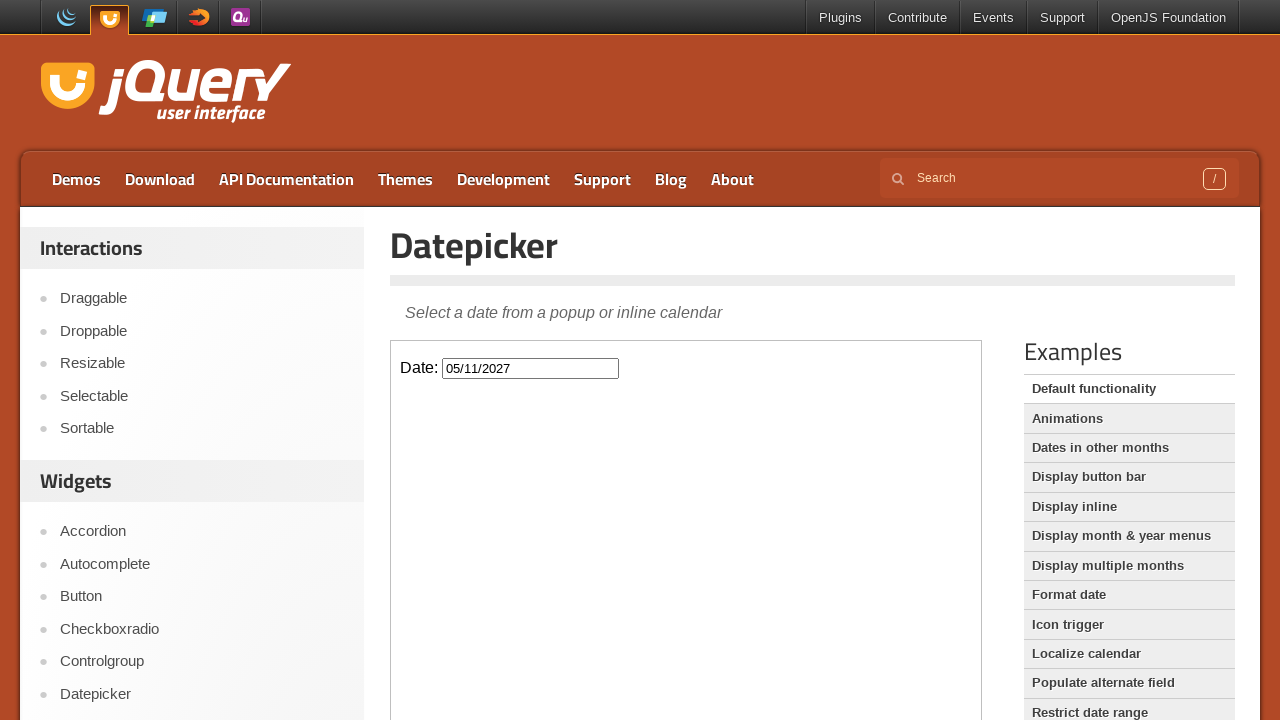